Tests a To-Do application by adding 5 new items to the list and then marking all 10 items as completed.

Starting URL: https://lambdatest.github.io/sample-todo-app/

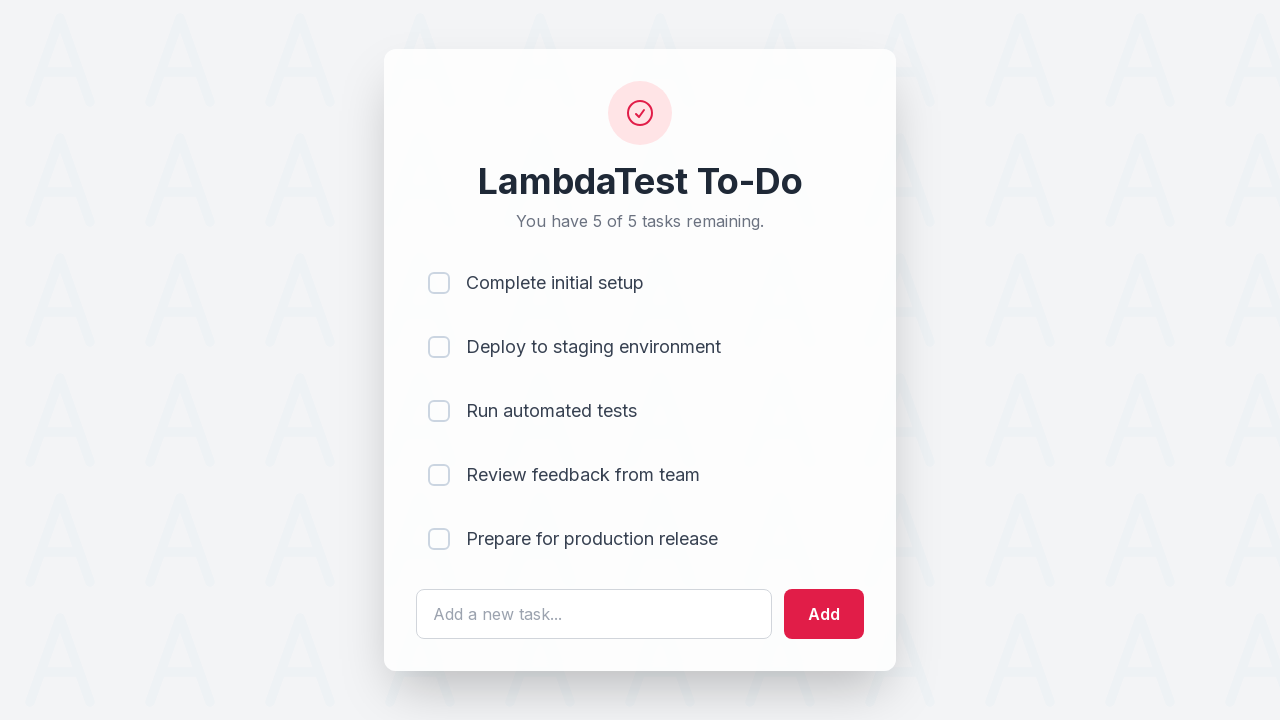

Waited for todo text input field to load
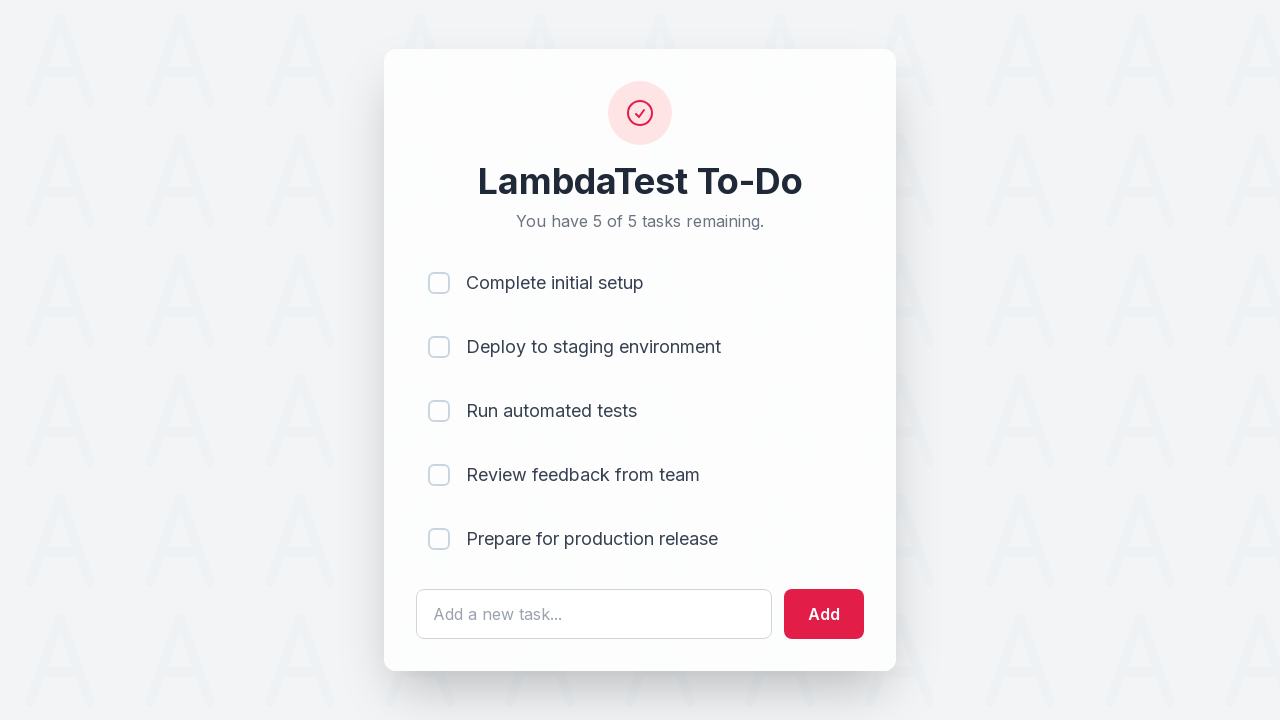

Clicked on todo text input field to add item 1 at (594, 614) on #sampletodotext
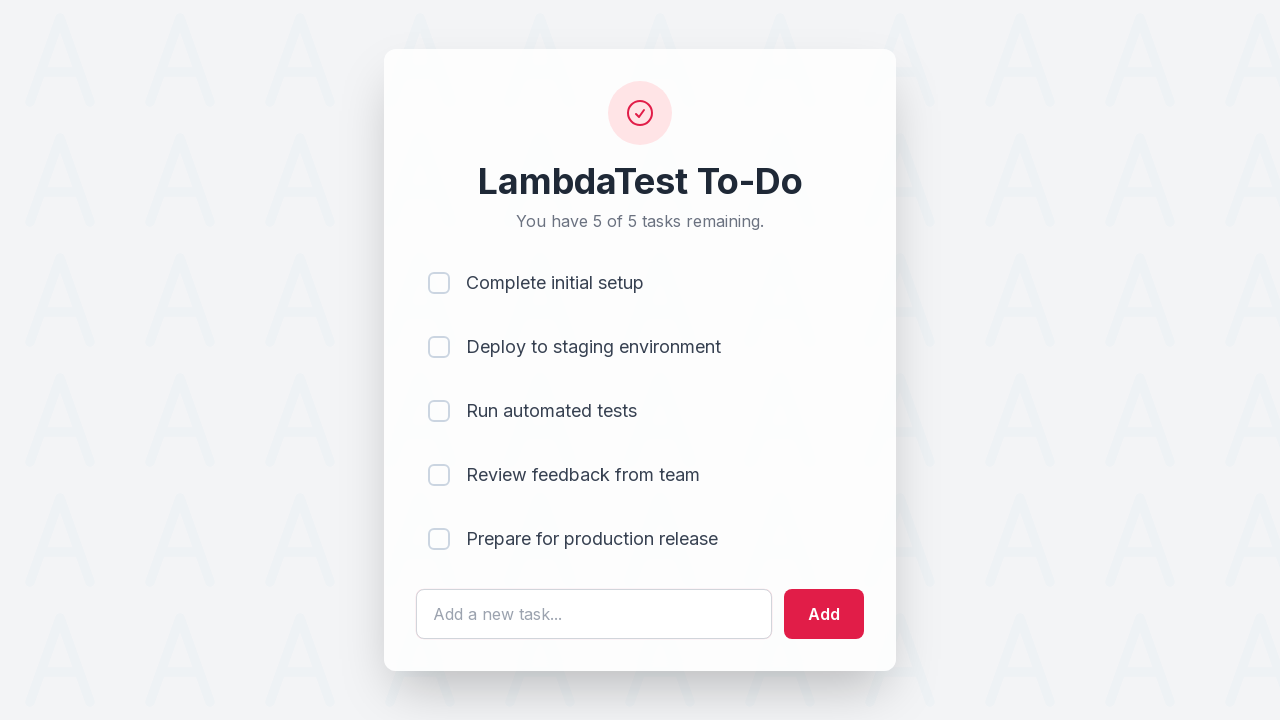

Filled text field with 'Adding a new item 1' on #sampletodotext
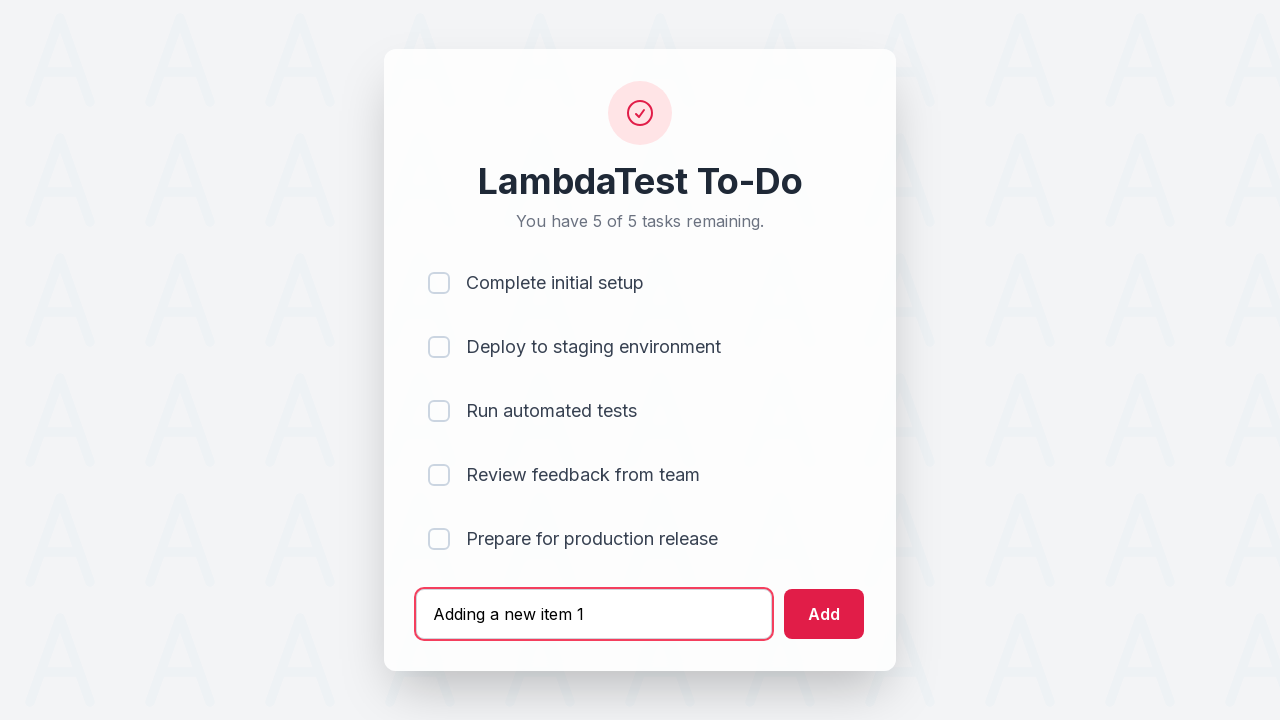

Pressed Enter to add new todo item 1 on #sampletodotext
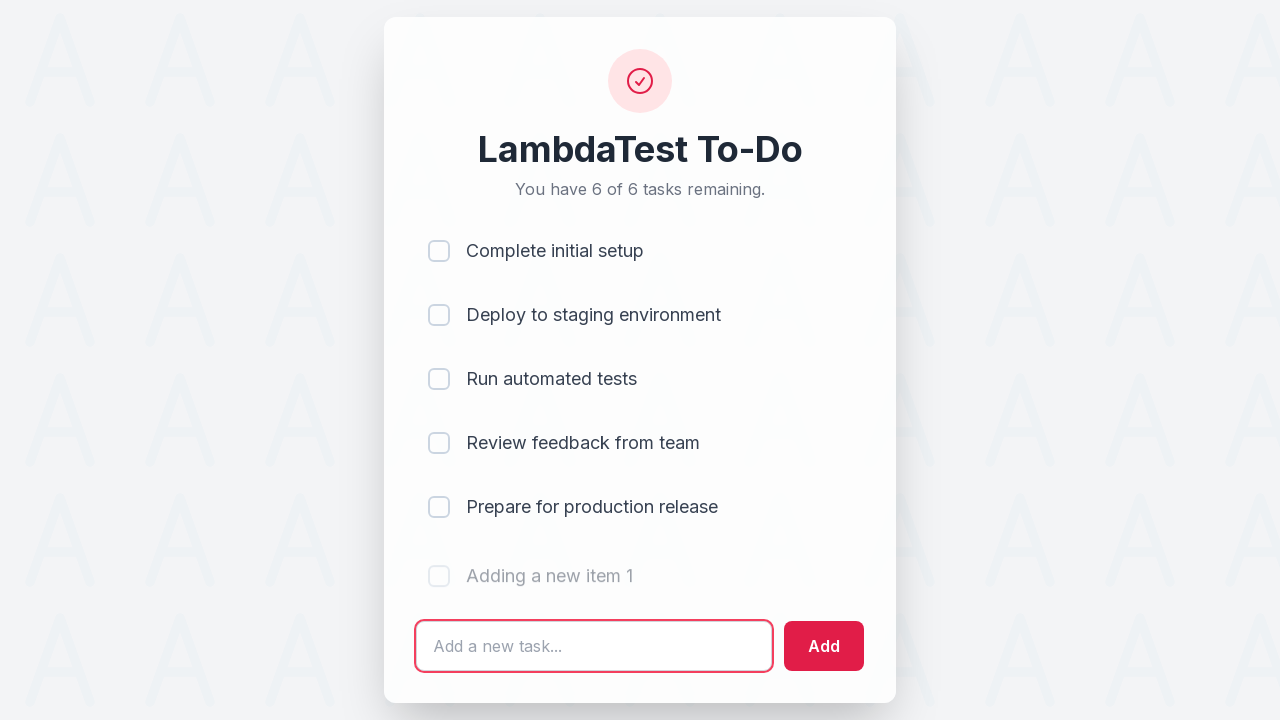

Waited 500ms after adding item 1
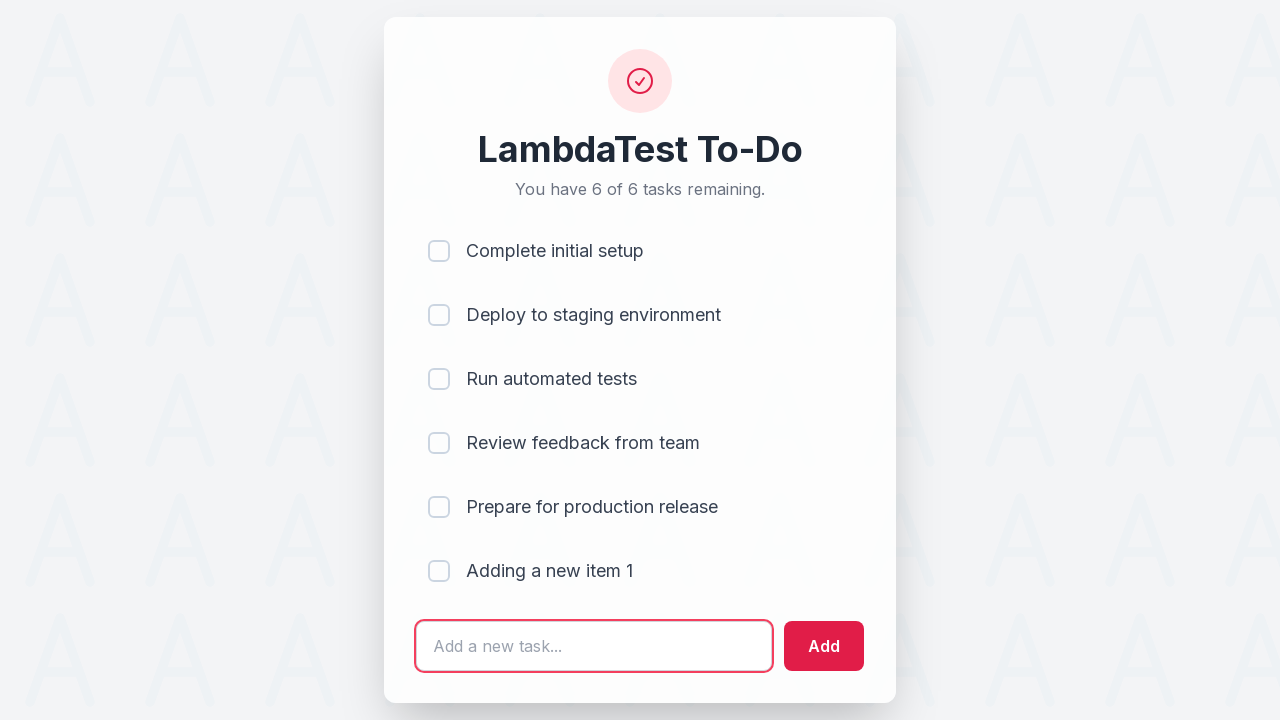

Clicked on todo text input field to add item 2 at (594, 646) on #sampletodotext
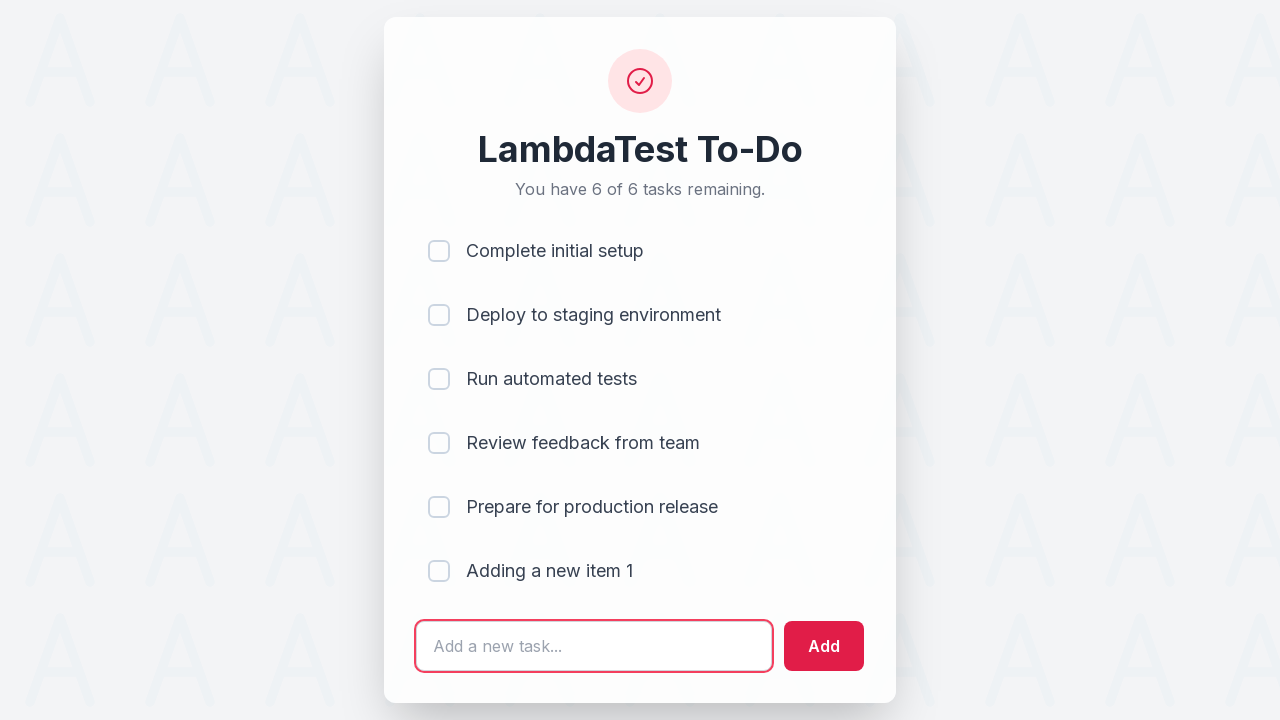

Filled text field with 'Adding a new item 2' on #sampletodotext
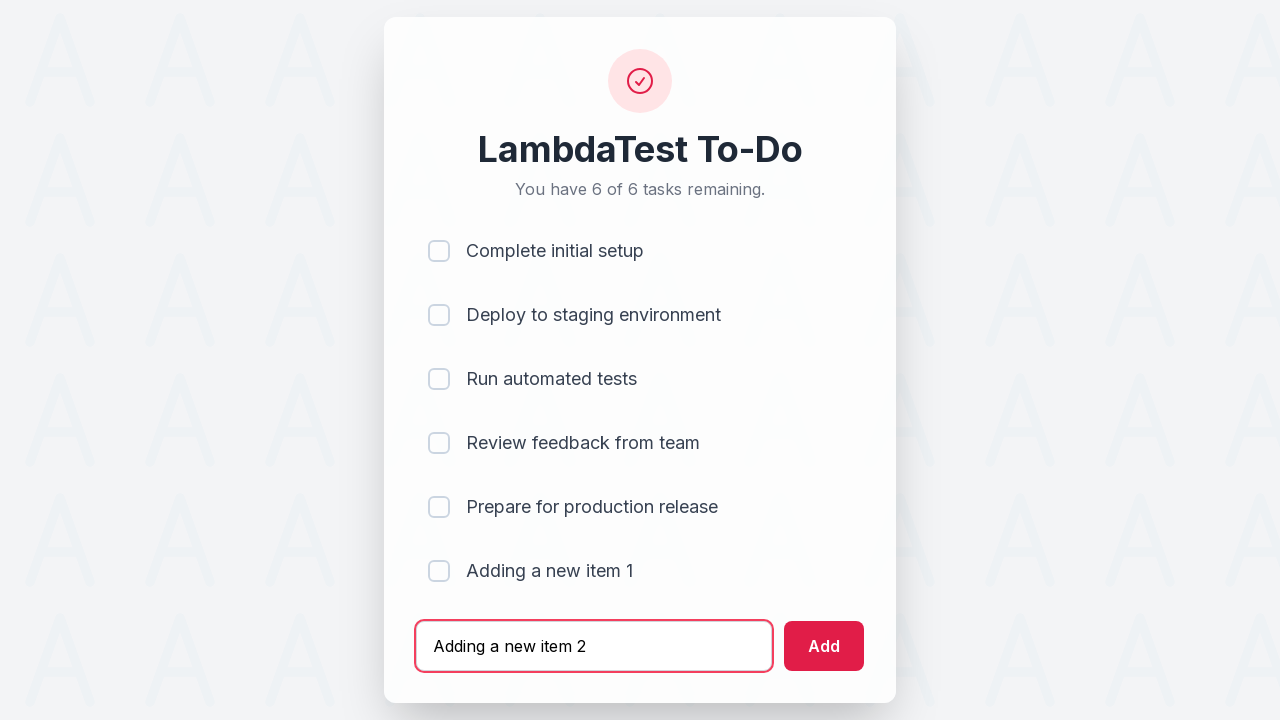

Pressed Enter to add new todo item 2 on #sampletodotext
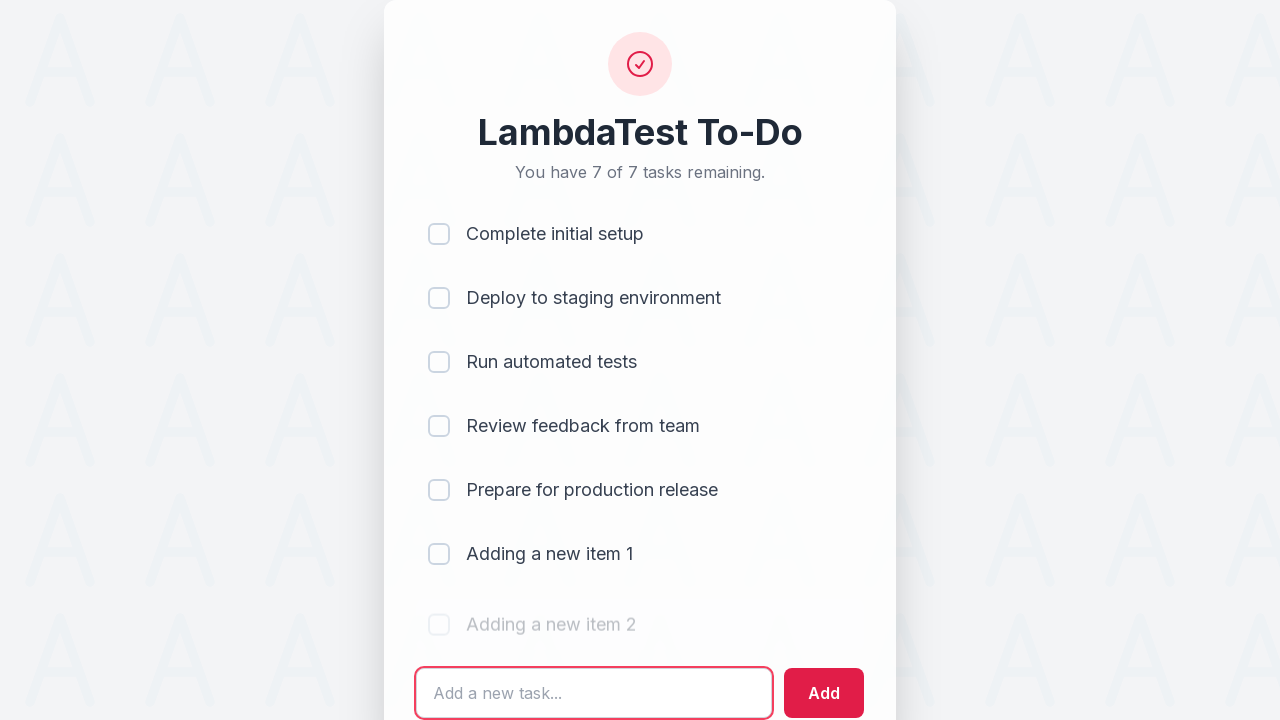

Waited 500ms after adding item 2
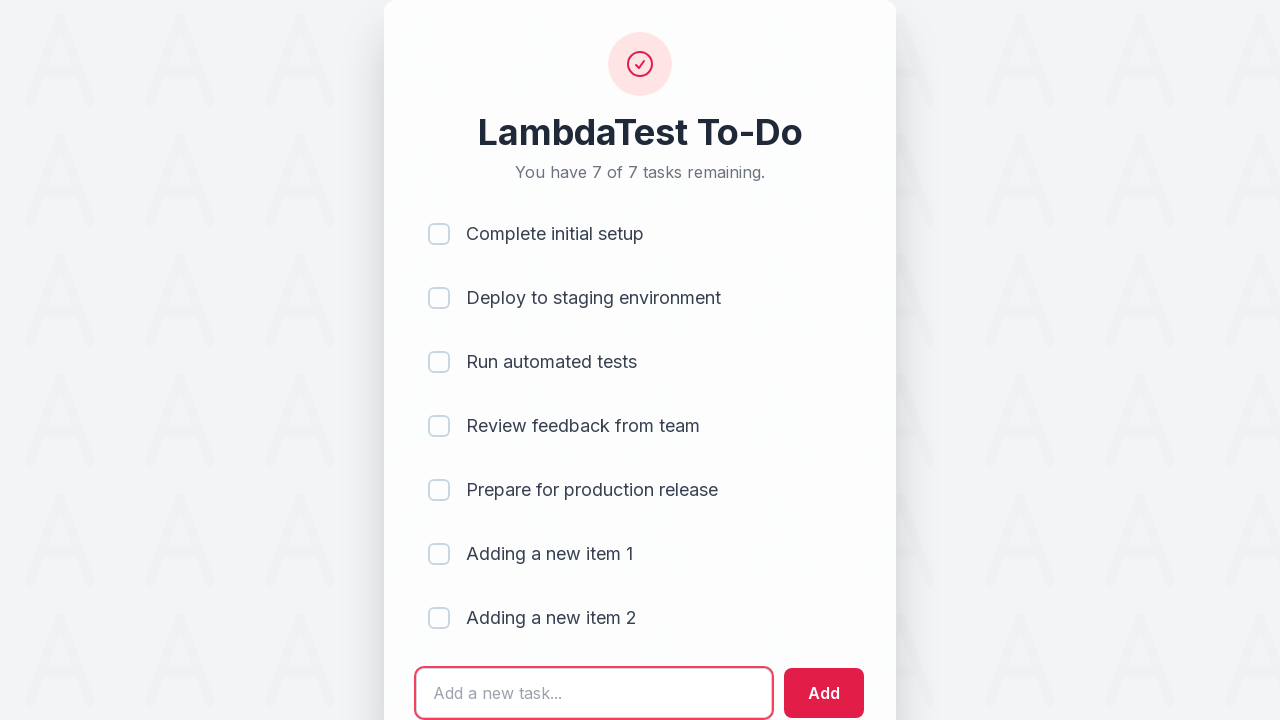

Clicked on todo text input field to add item 3 at (594, 693) on #sampletodotext
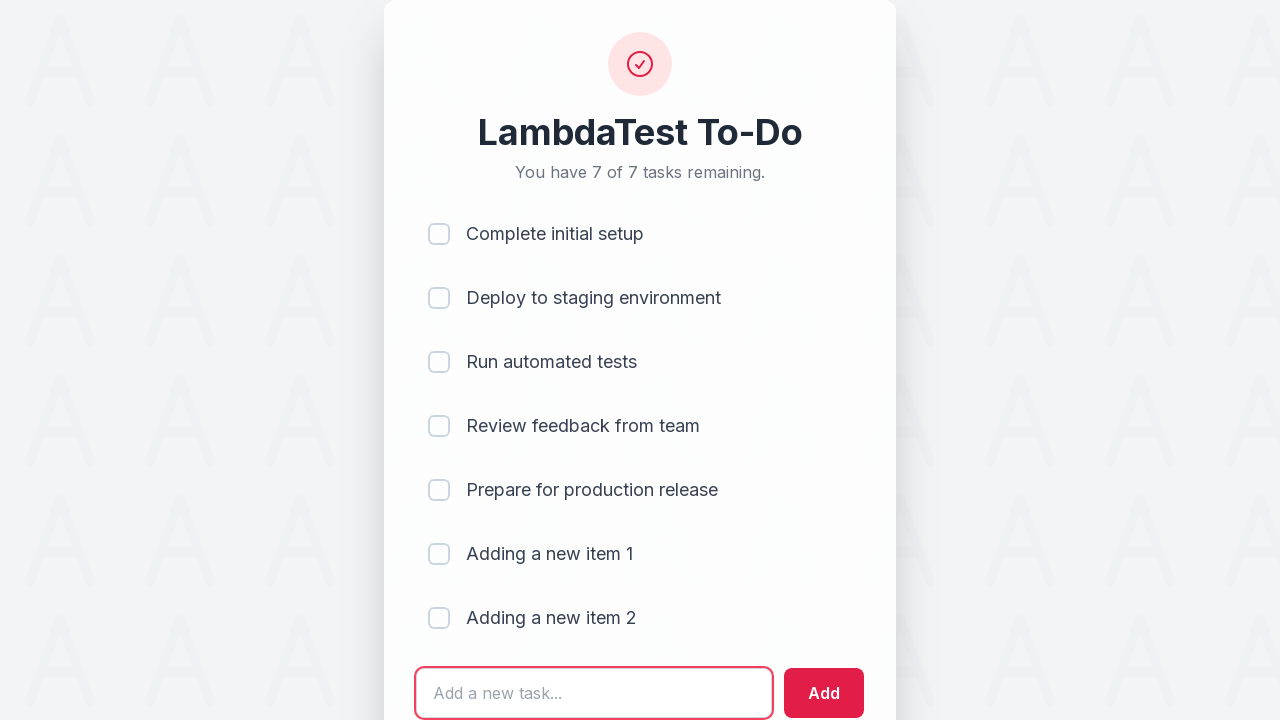

Filled text field with 'Adding a new item 3' on #sampletodotext
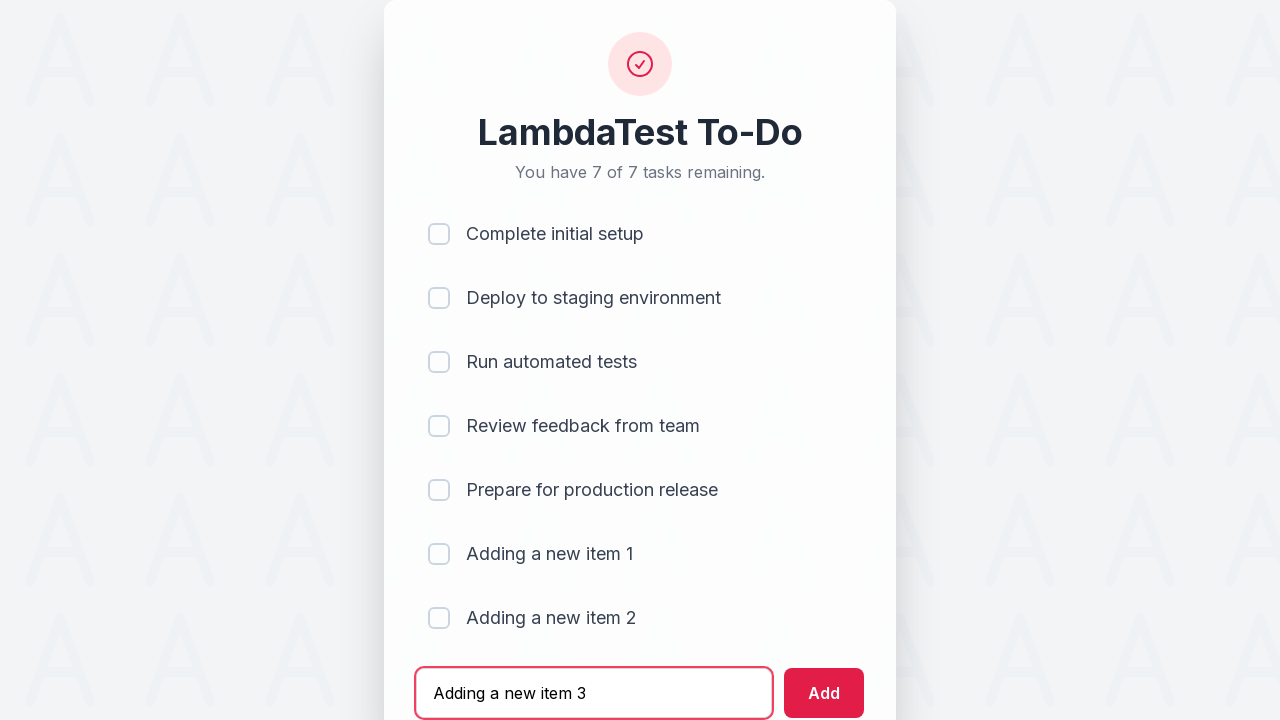

Pressed Enter to add new todo item 3 on #sampletodotext
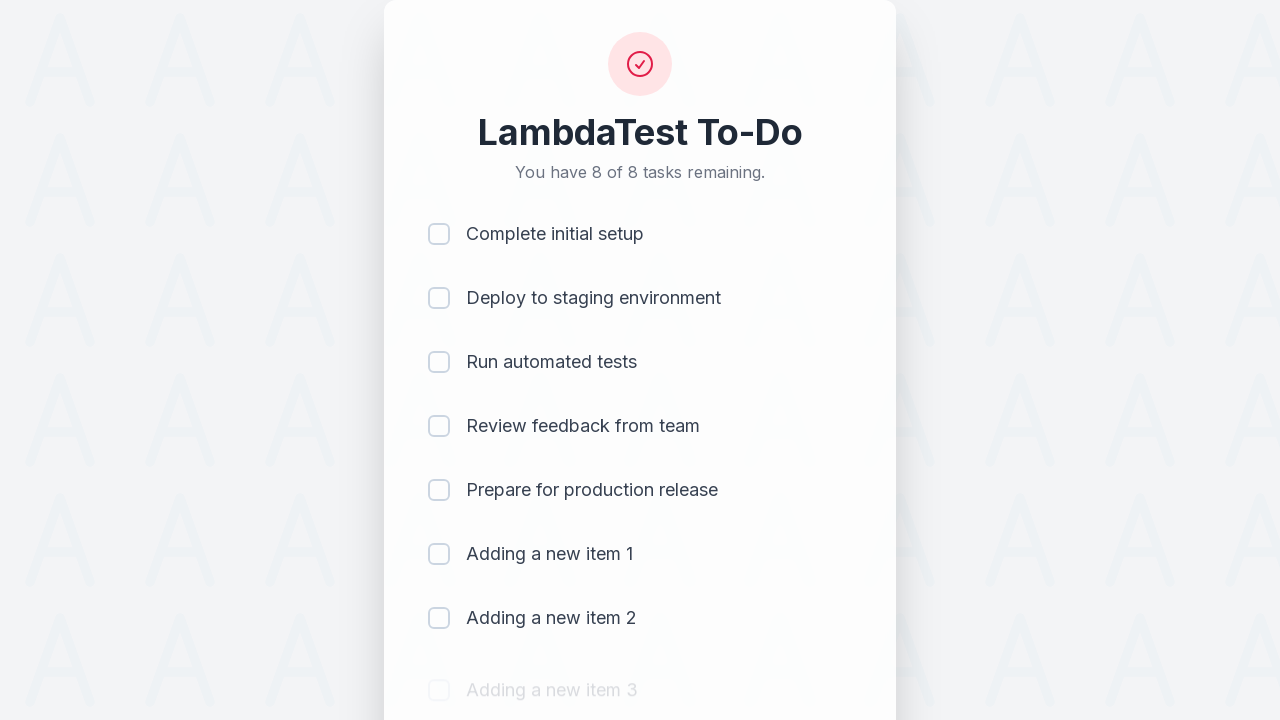

Waited 500ms after adding item 3
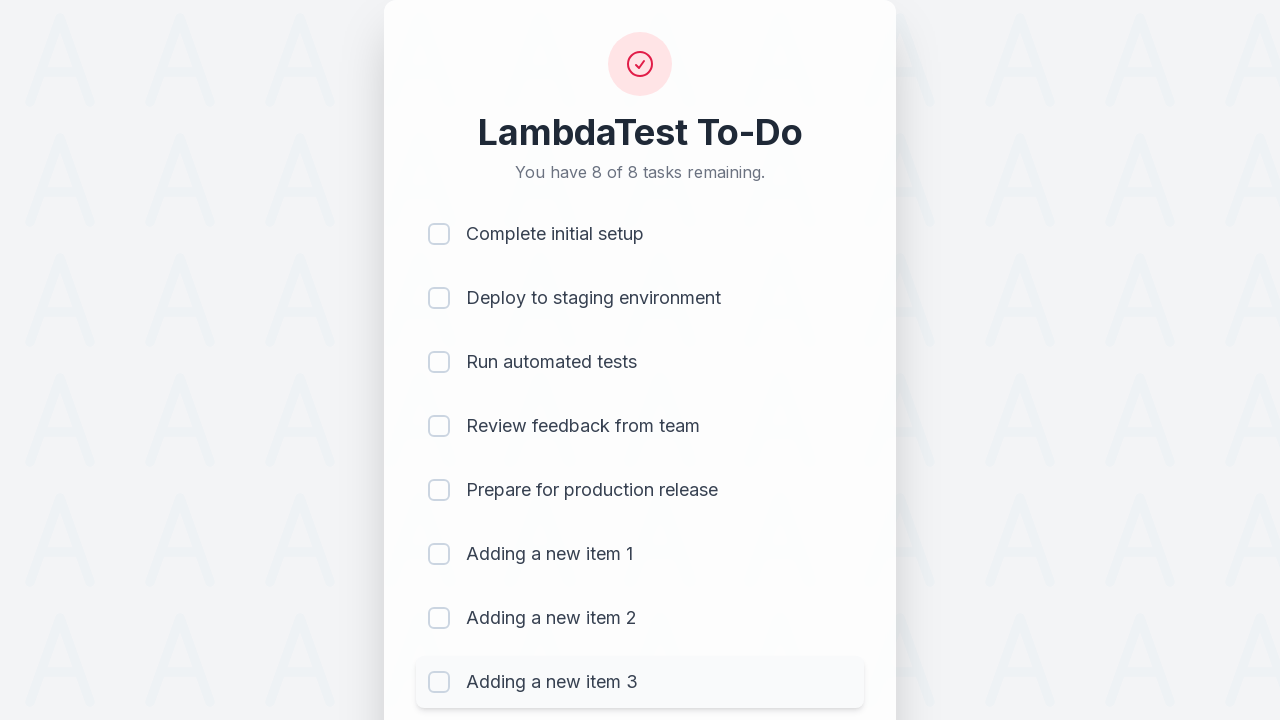

Clicked on todo text input field to add item 4 at (594, 663) on #sampletodotext
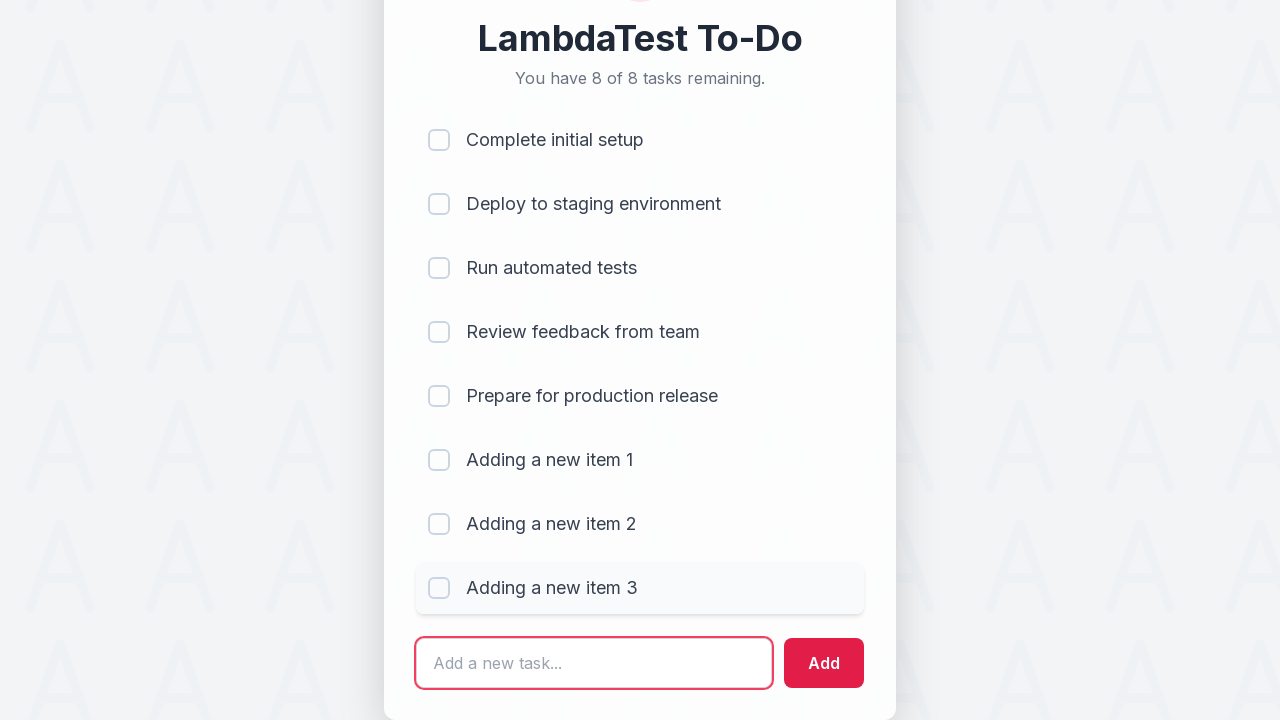

Filled text field with 'Adding a new item 4' on #sampletodotext
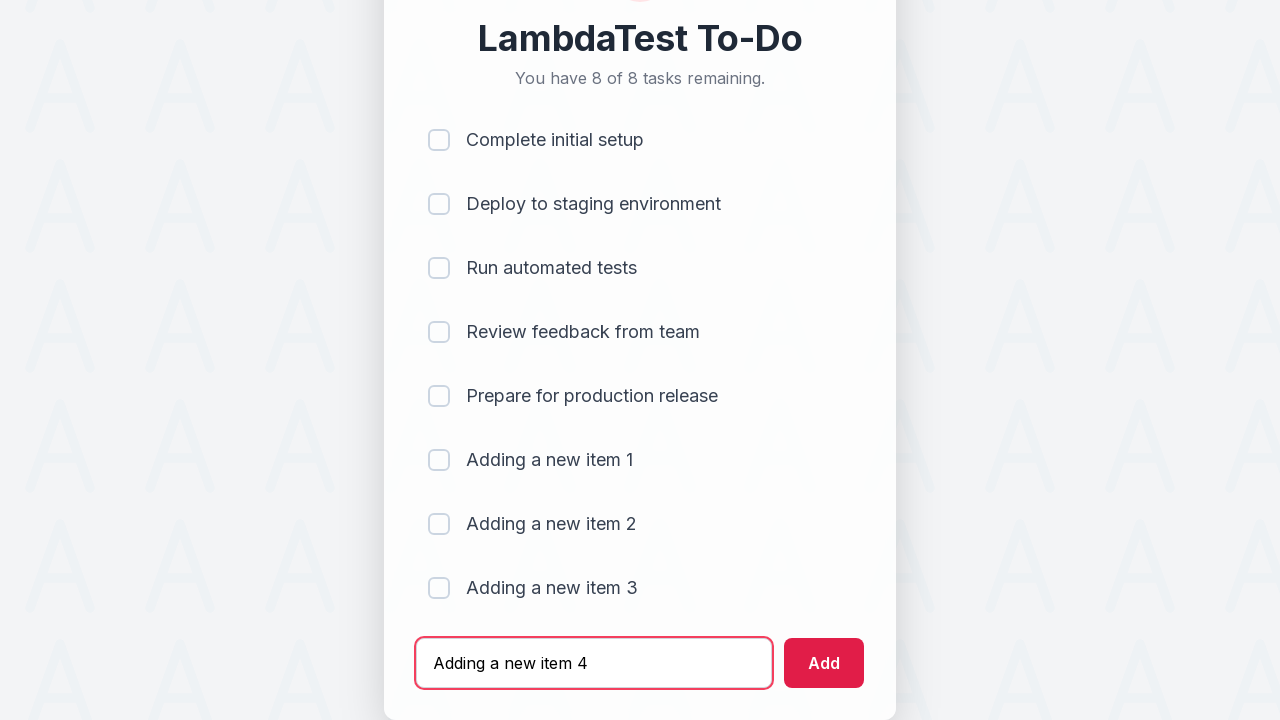

Pressed Enter to add new todo item 4 on #sampletodotext
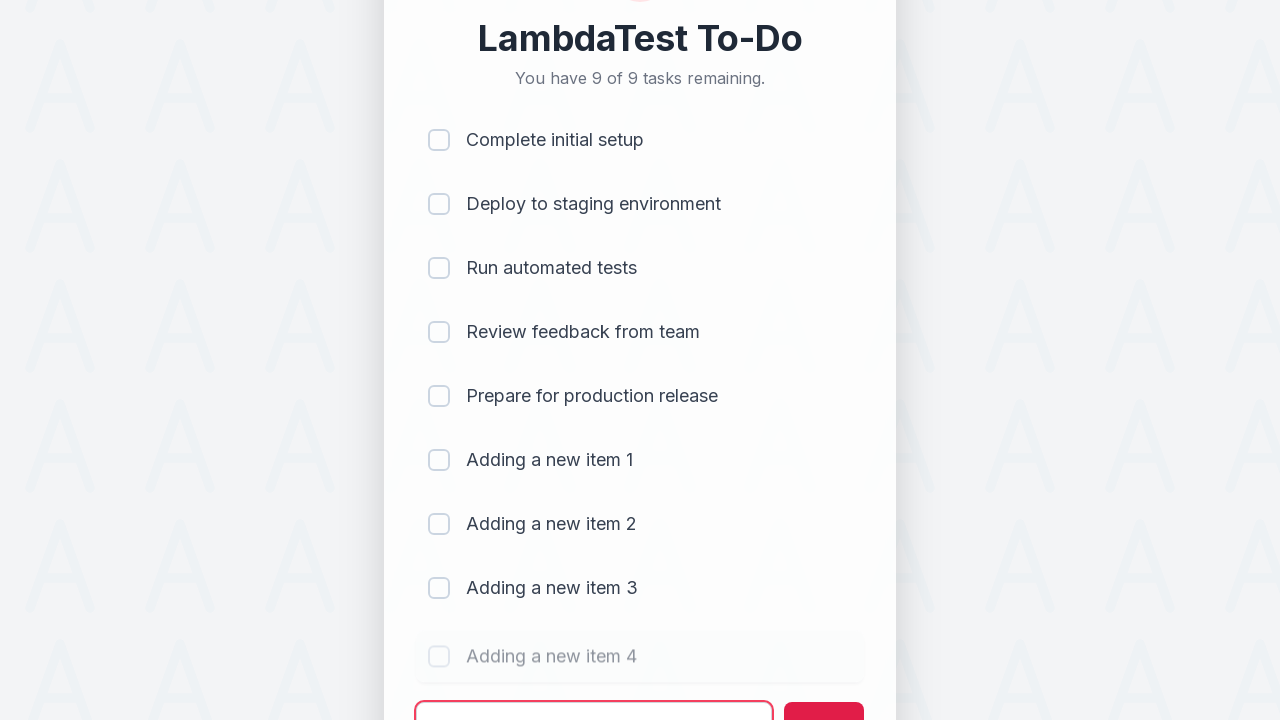

Waited 500ms after adding item 4
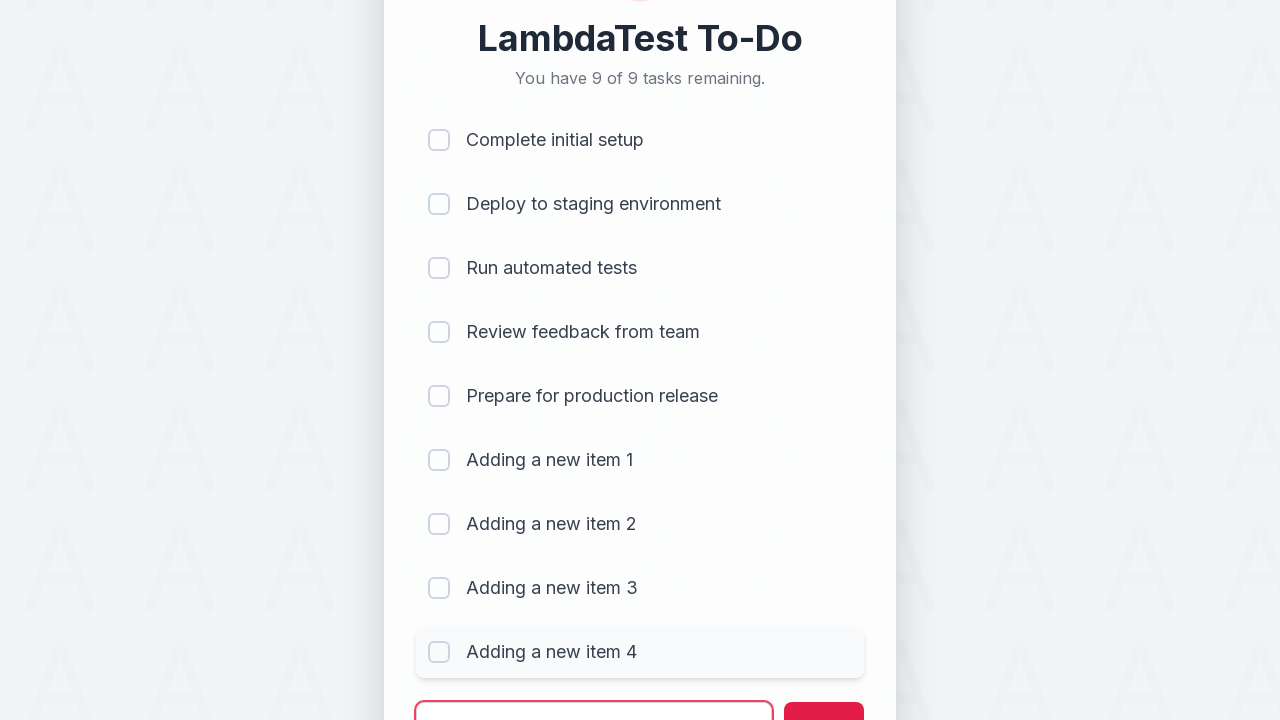

Clicked on todo text input field to add item 5 at (594, 695) on #sampletodotext
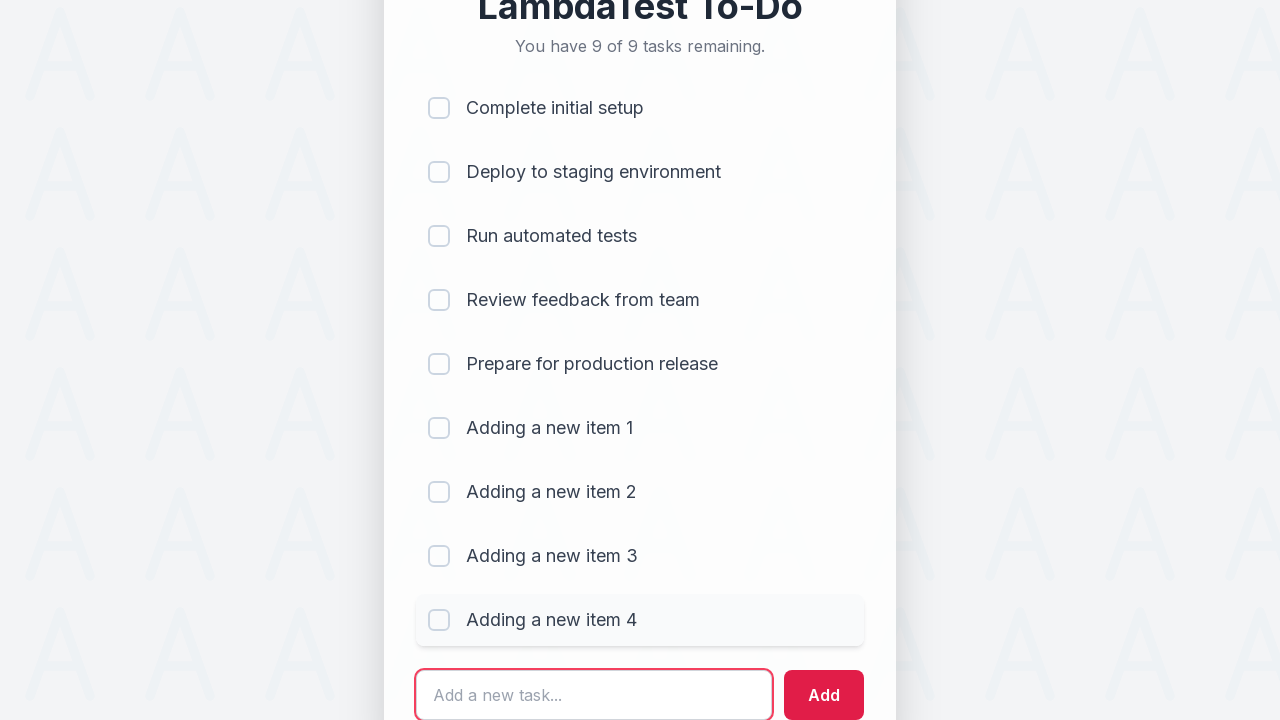

Filled text field with 'Adding a new item 5' on #sampletodotext
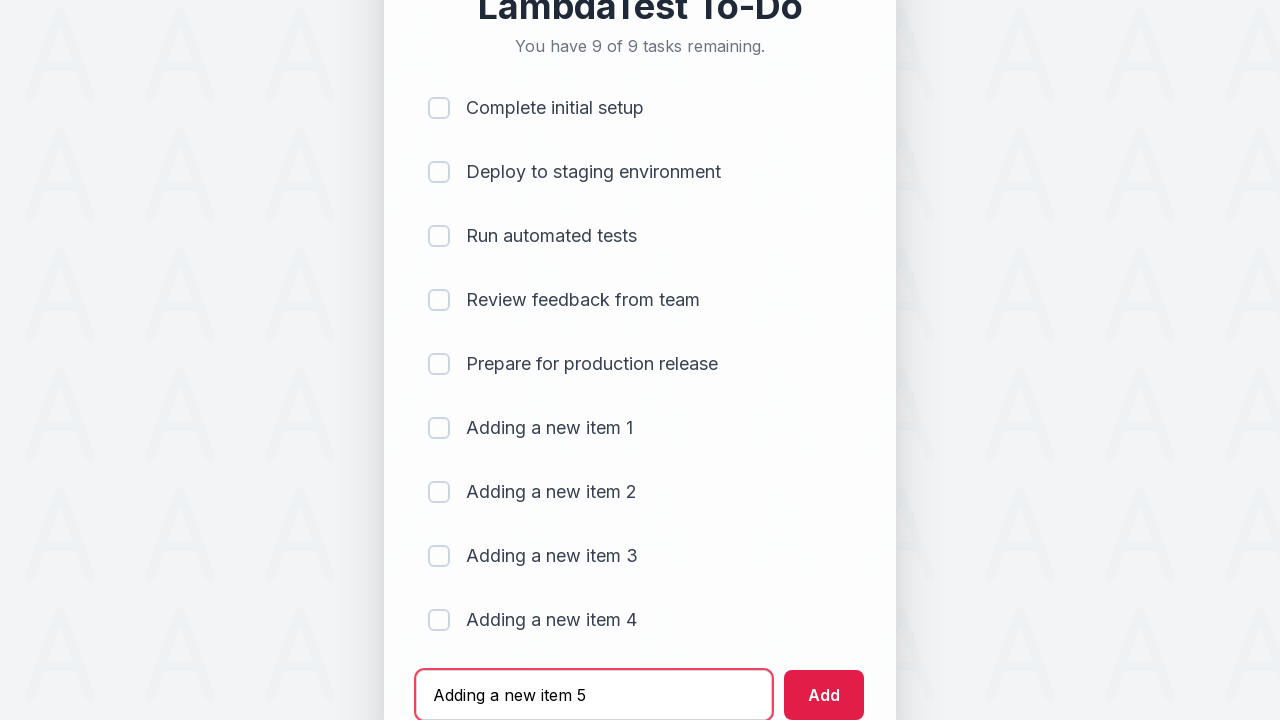

Pressed Enter to add new todo item 5 on #sampletodotext
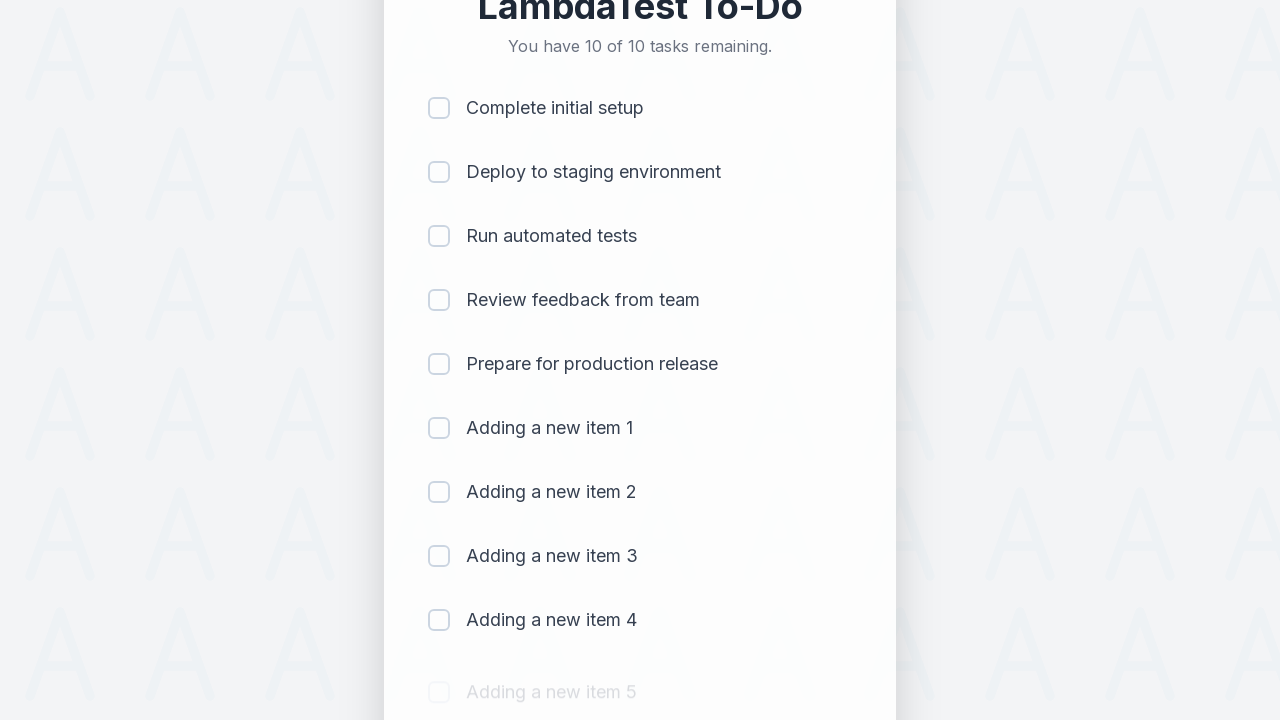

Waited 500ms after adding item 5
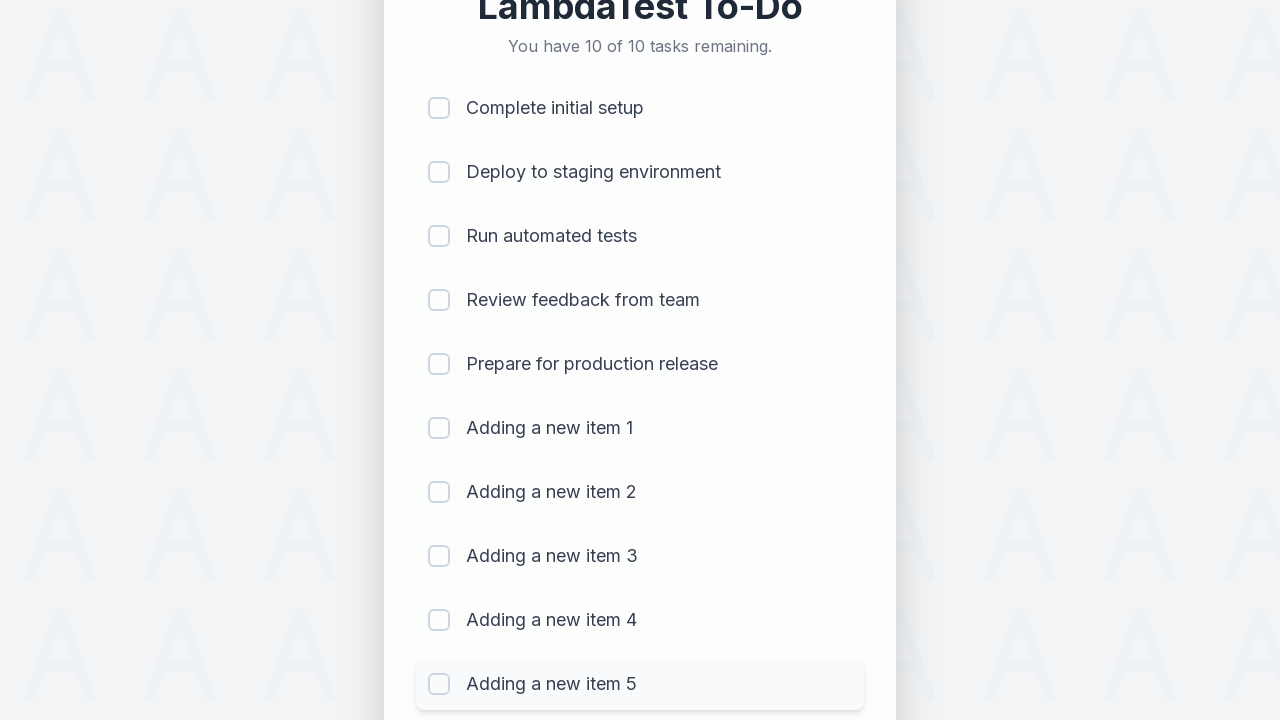

Clicked checkbox for item 1 to mark as completed at (439, 108) on (//input[@type='checkbox'])[1]
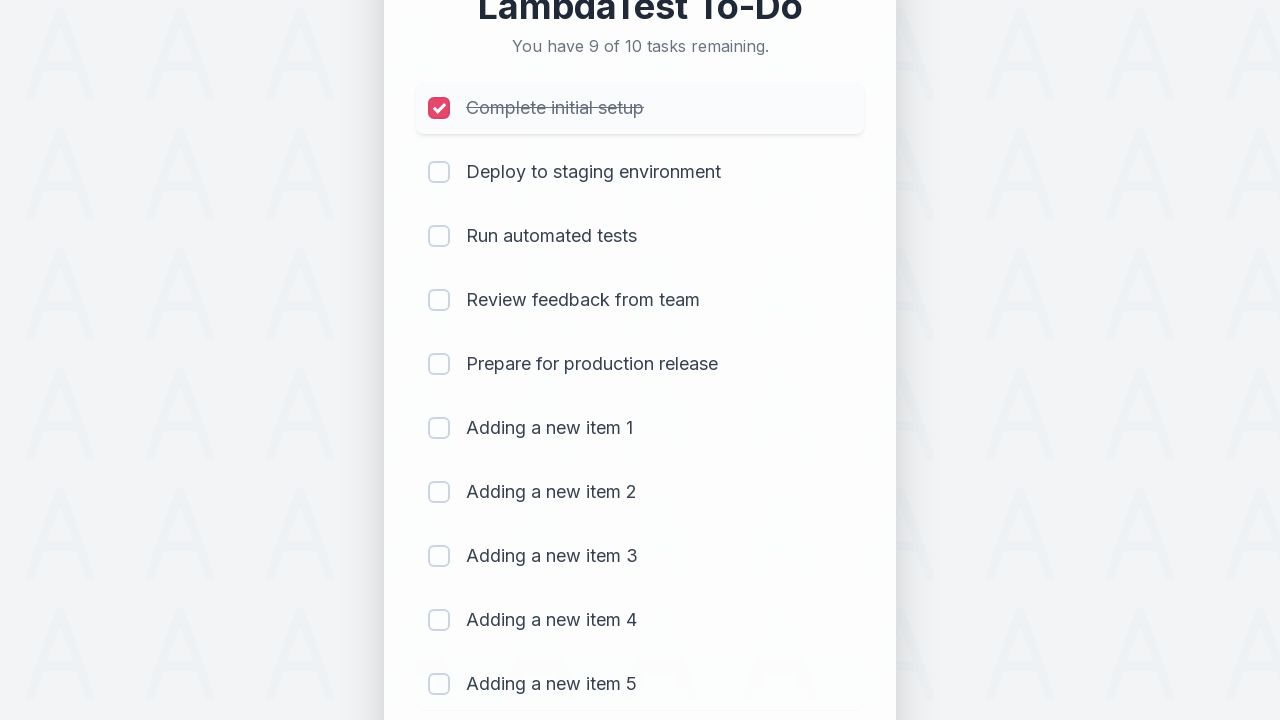

Waited 300ms after marking item 1 as completed
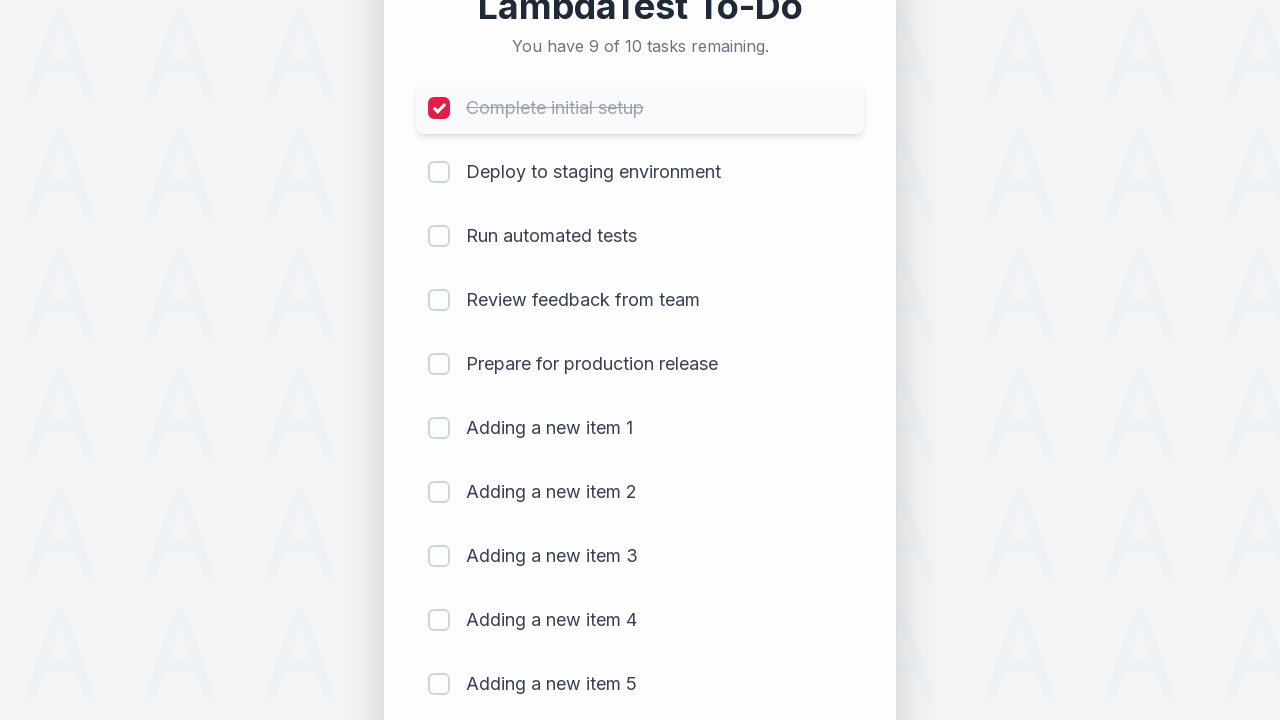

Clicked checkbox for item 2 to mark as completed at (439, 172) on (//input[@type='checkbox'])[2]
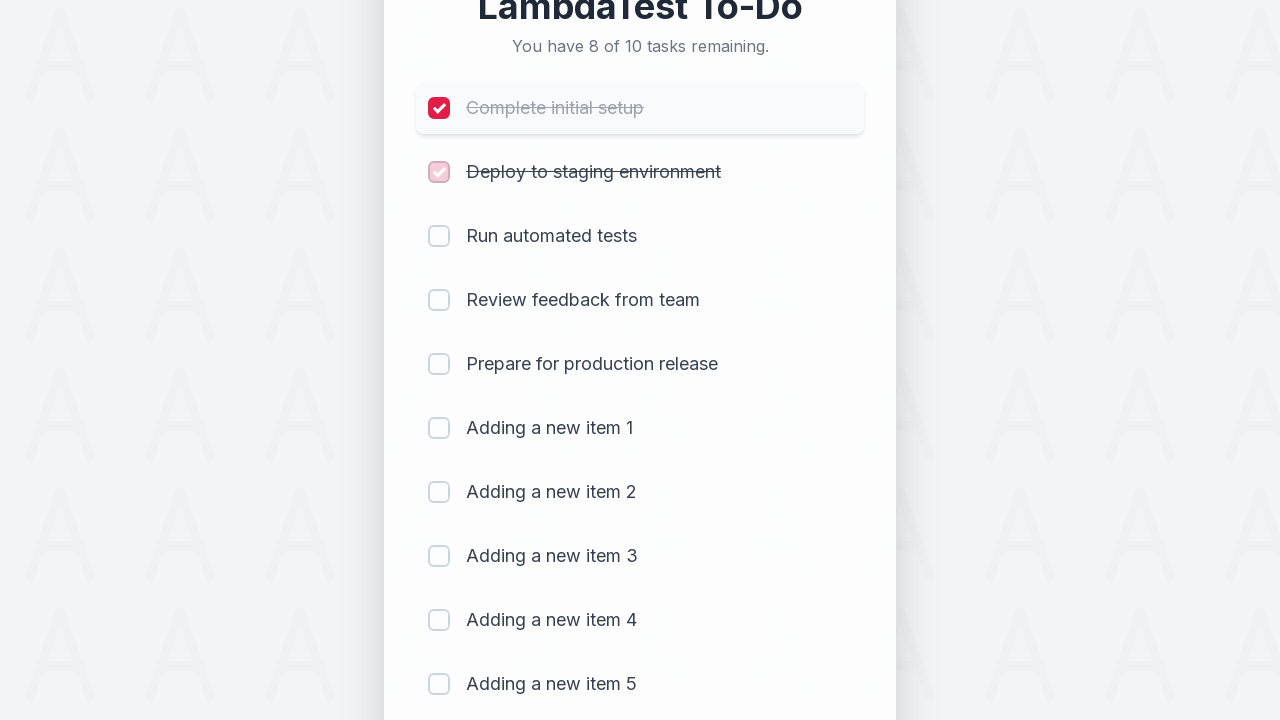

Waited 300ms after marking item 2 as completed
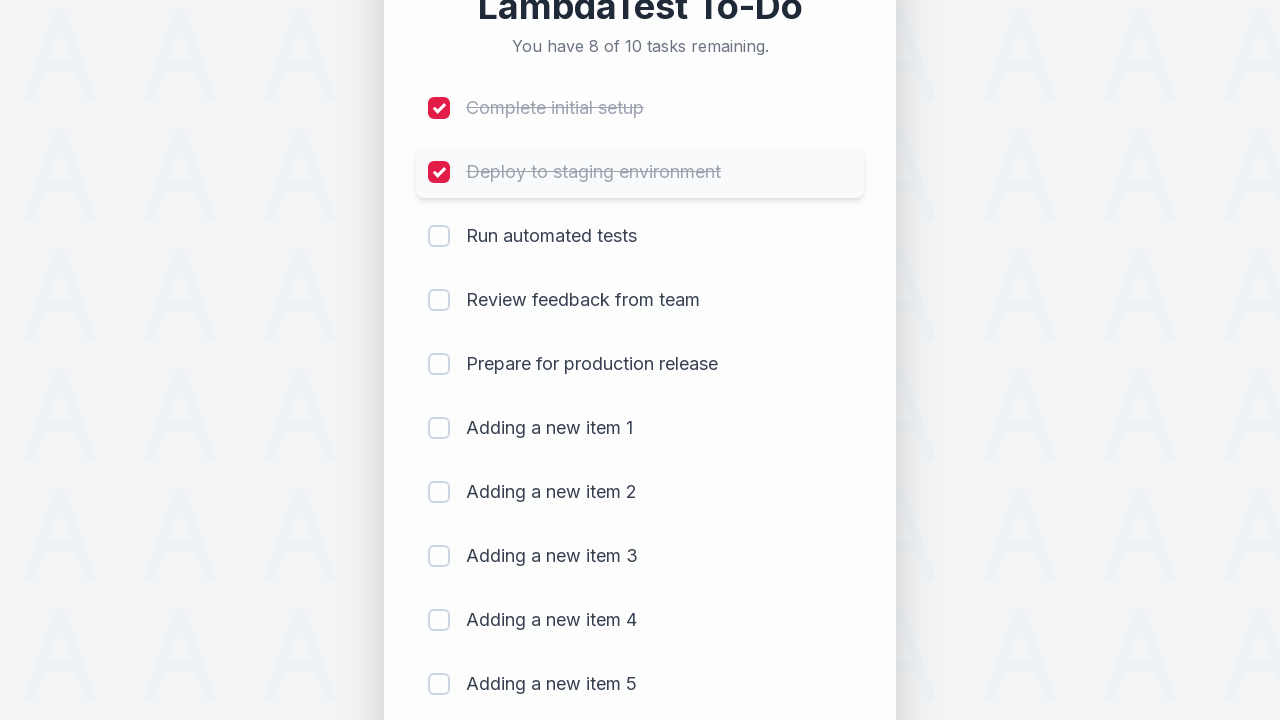

Clicked checkbox for item 3 to mark as completed at (439, 236) on (//input[@type='checkbox'])[3]
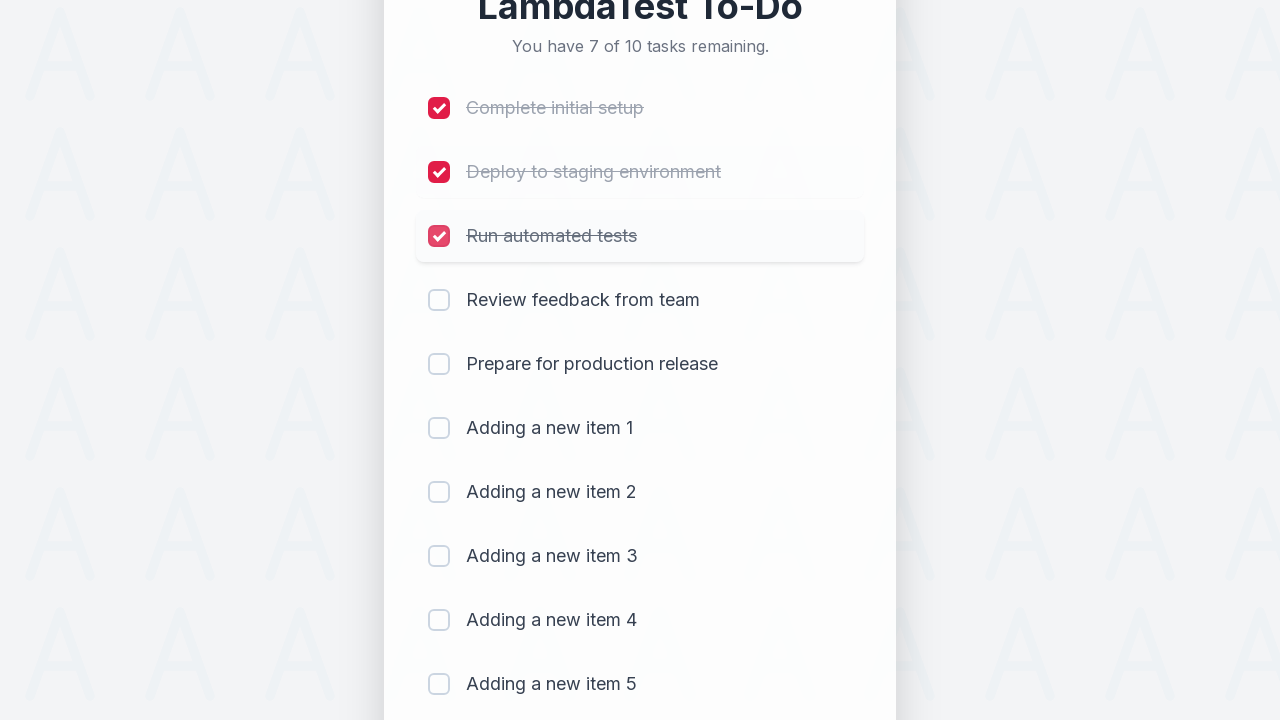

Waited 300ms after marking item 3 as completed
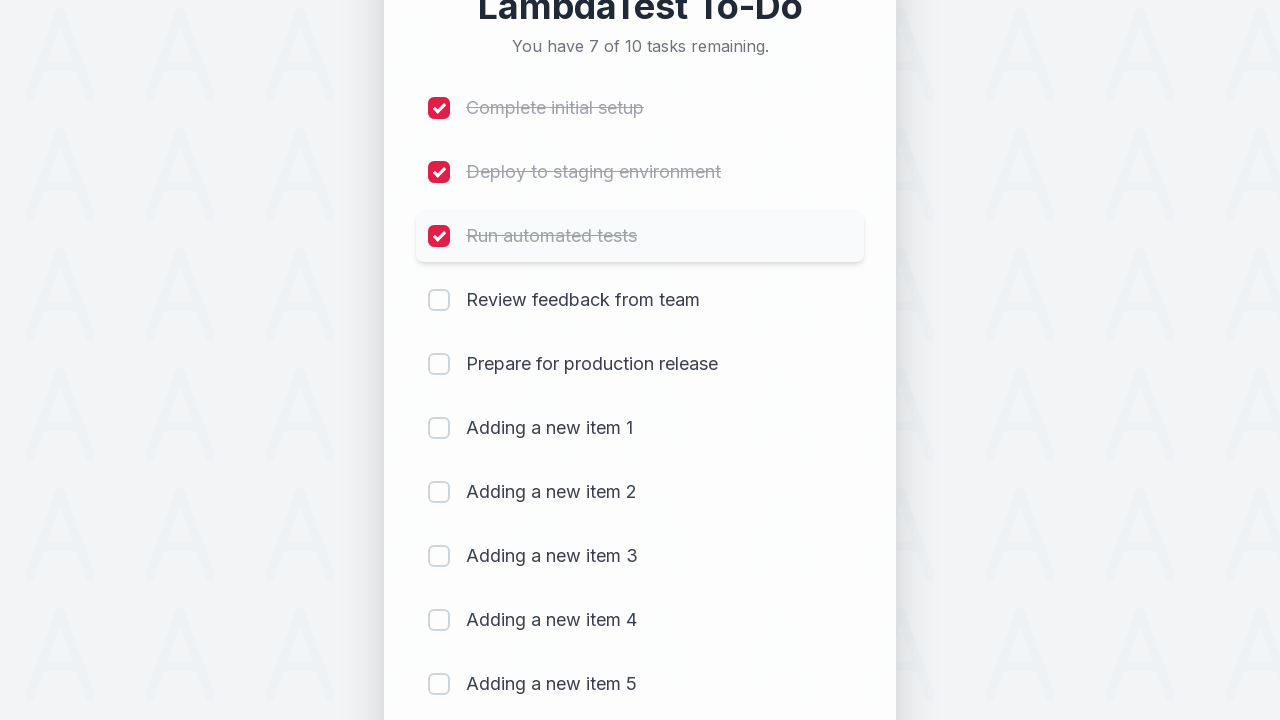

Clicked checkbox for item 4 to mark as completed at (439, 300) on (//input[@type='checkbox'])[4]
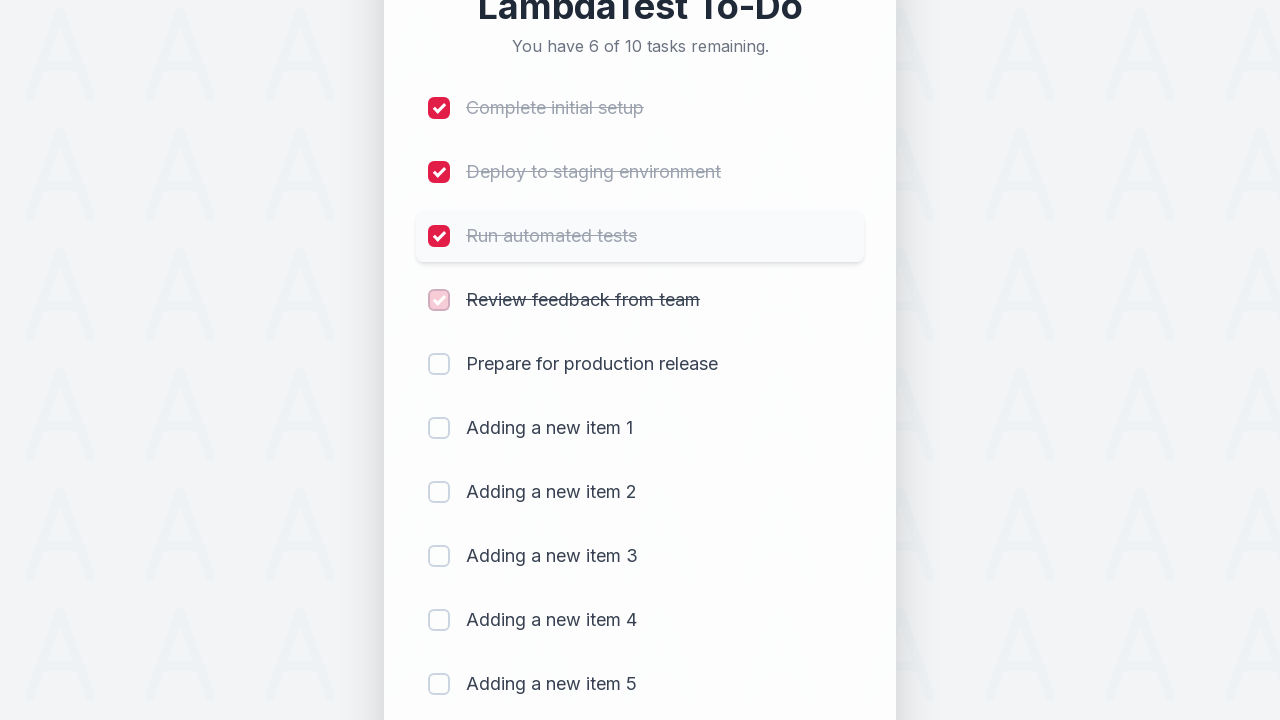

Waited 300ms after marking item 4 as completed
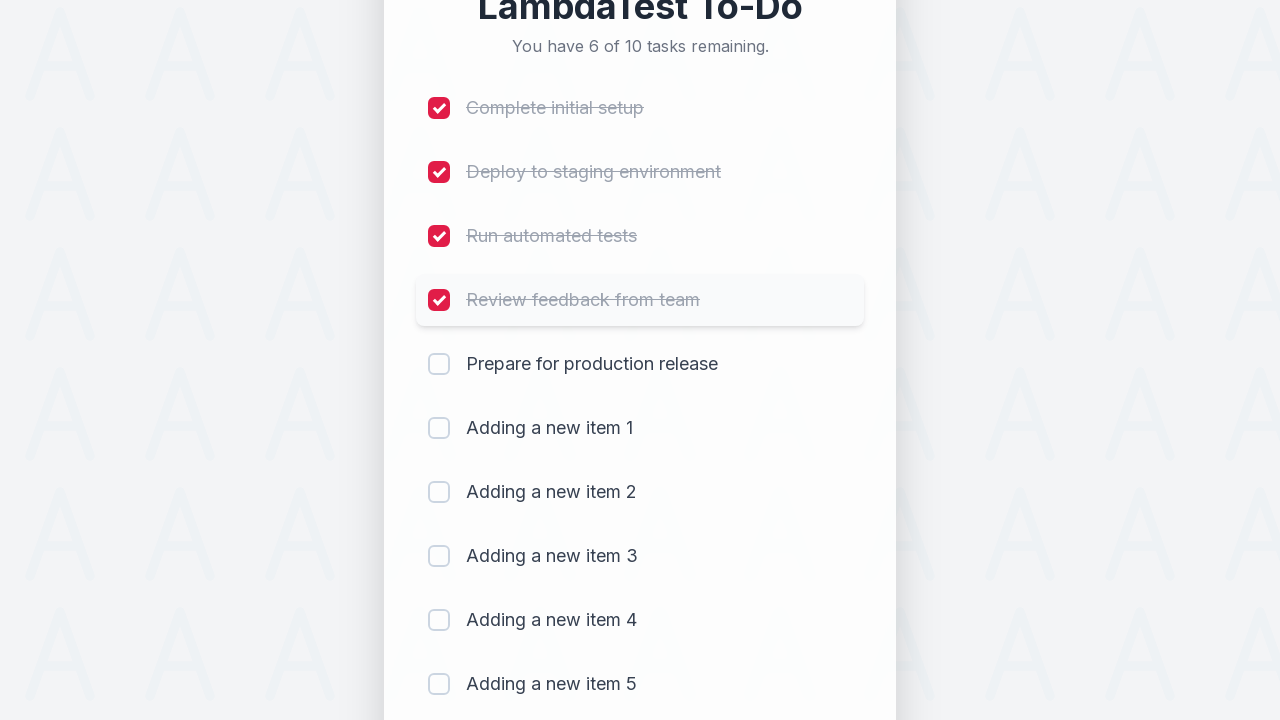

Clicked checkbox for item 5 to mark as completed at (439, 364) on (//input[@type='checkbox'])[5]
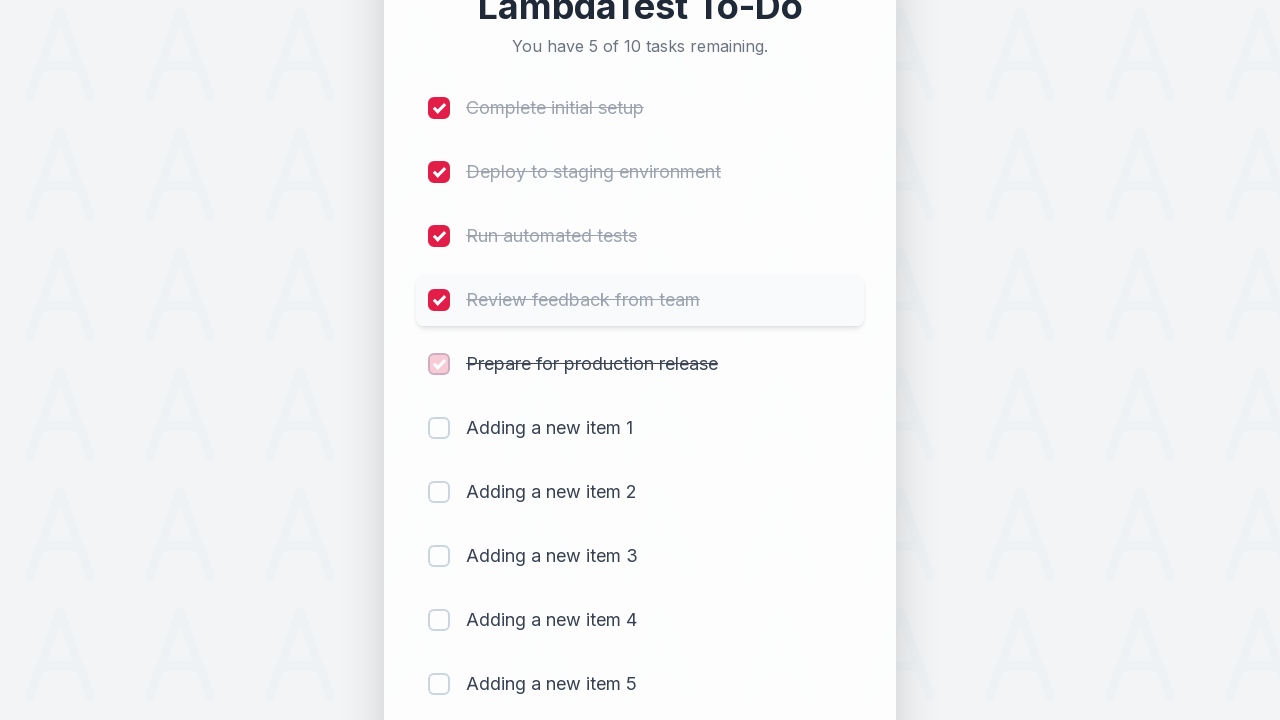

Waited 300ms after marking item 5 as completed
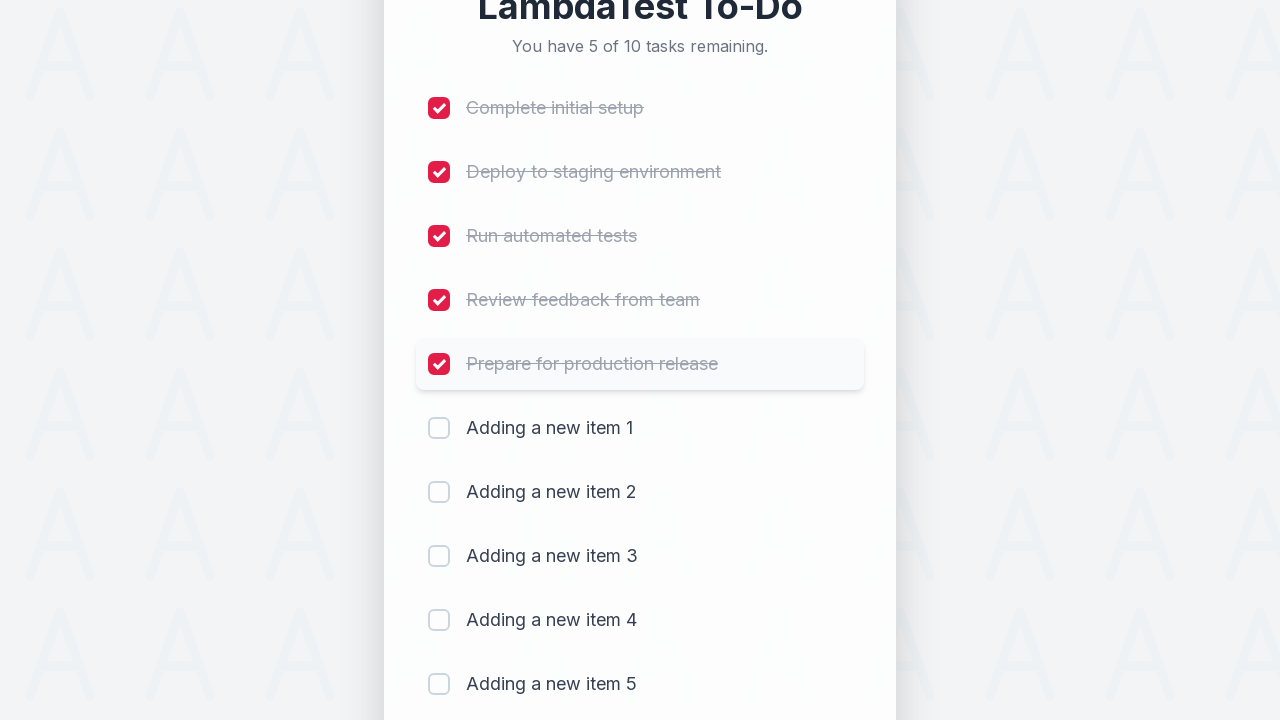

Clicked checkbox for item 6 to mark as completed at (439, 428) on (//input[@type='checkbox'])[6]
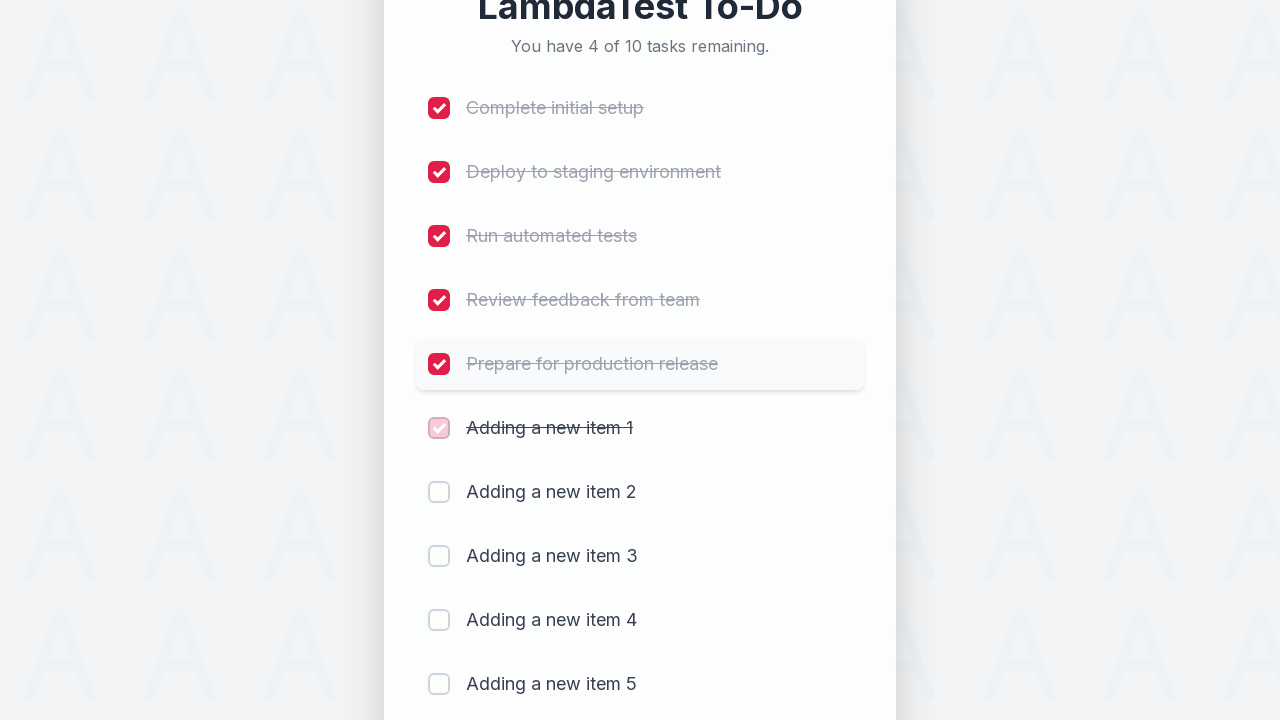

Waited 300ms after marking item 6 as completed
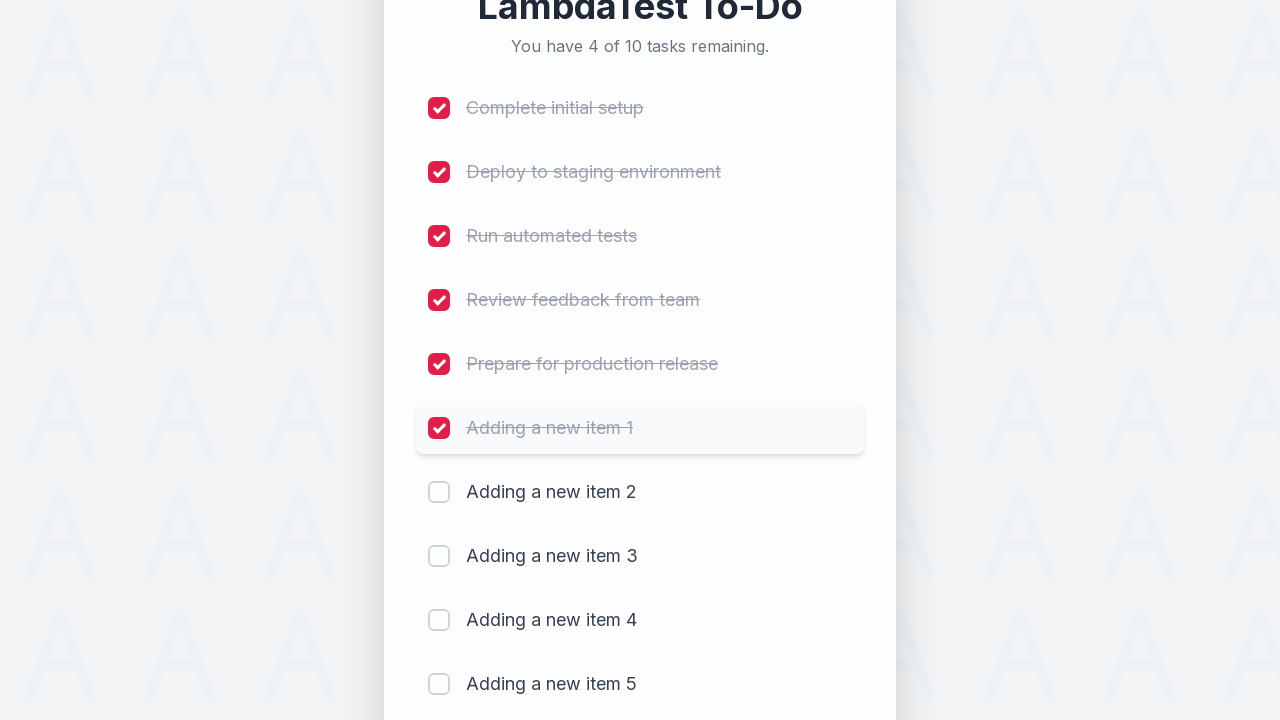

Clicked checkbox for item 7 to mark as completed at (439, 492) on (//input[@type='checkbox'])[7]
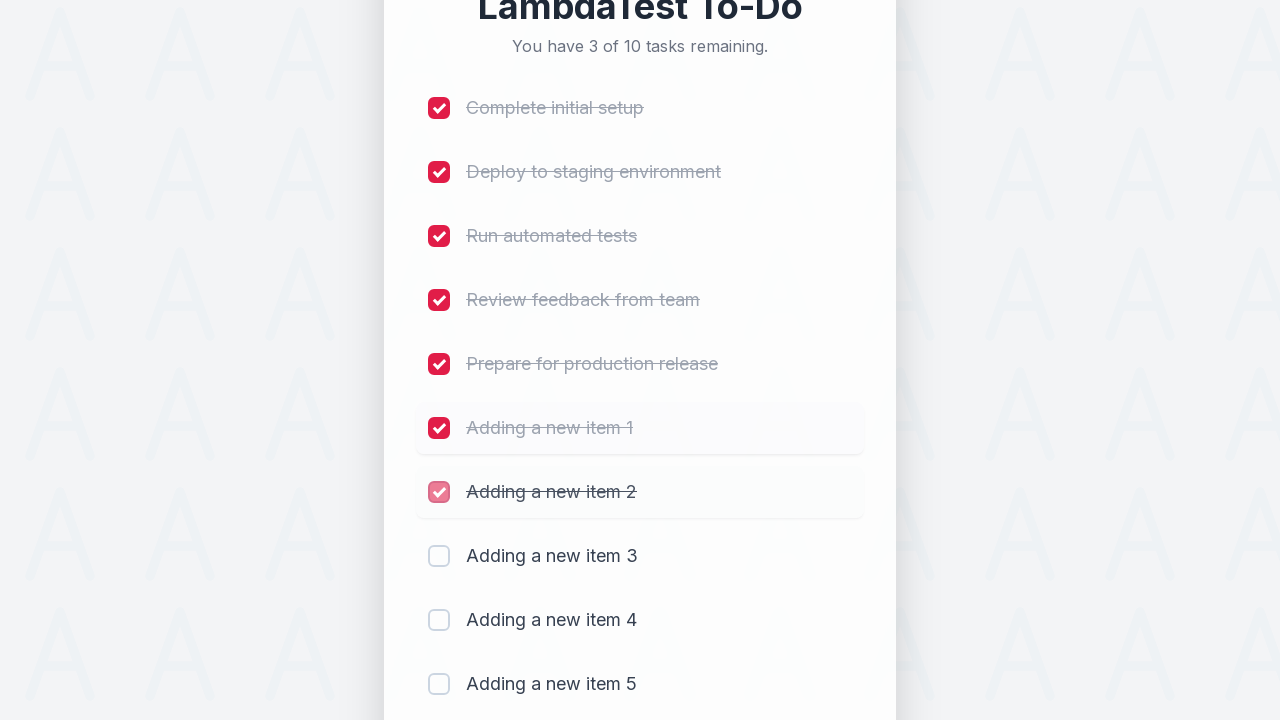

Waited 300ms after marking item 7 as completed
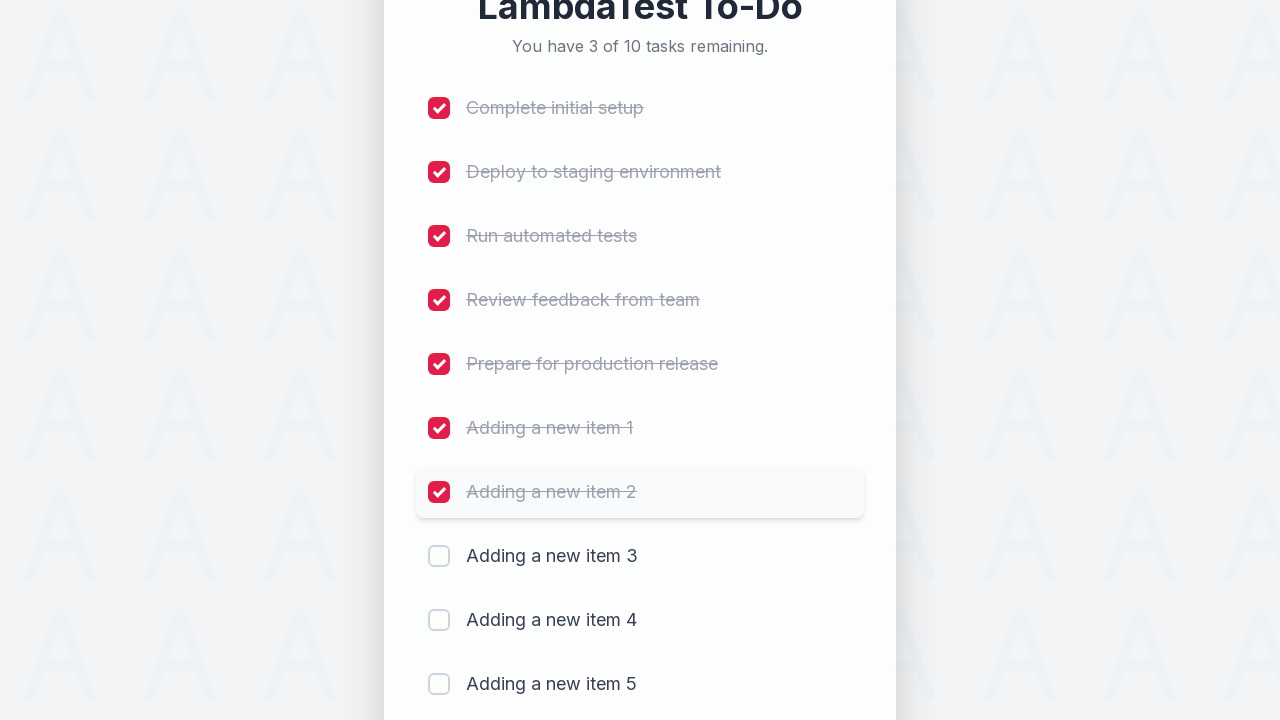

Clicked checkbox for item 8 to mark as completed at (439, 556) on (//input[@type='checkbox'])[8]
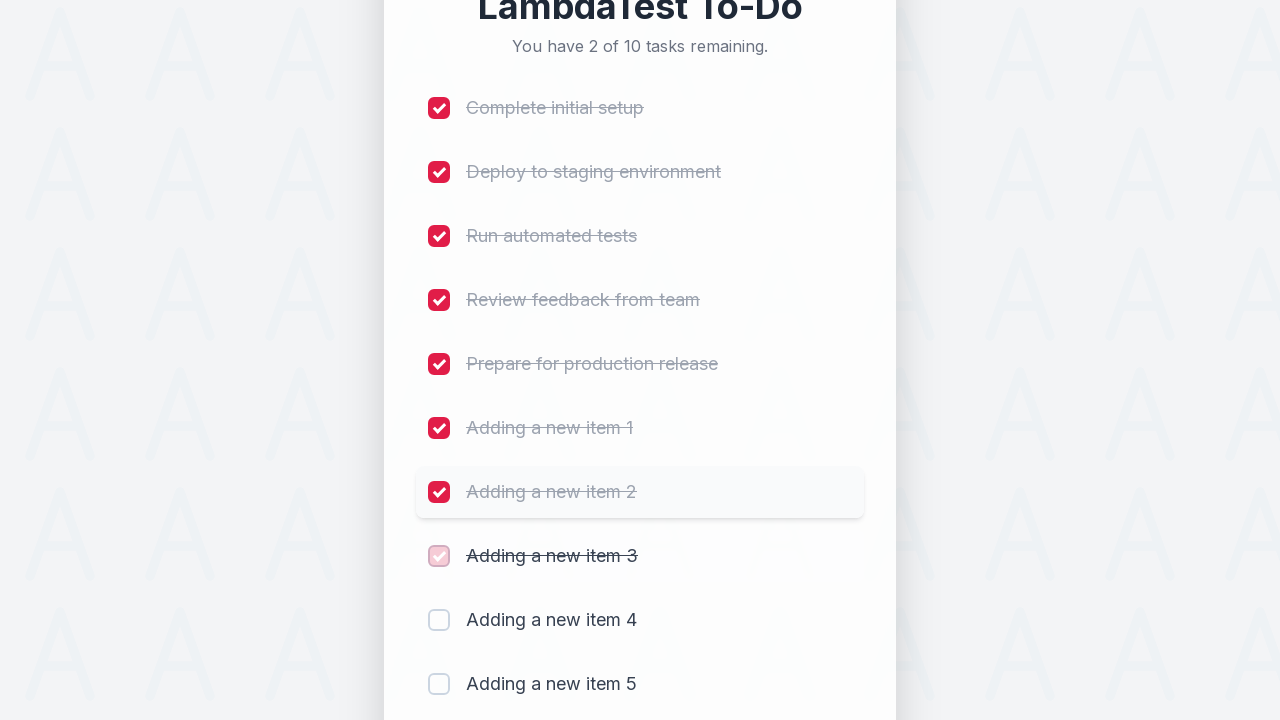

Waited 300ms after marking item 8 as completed
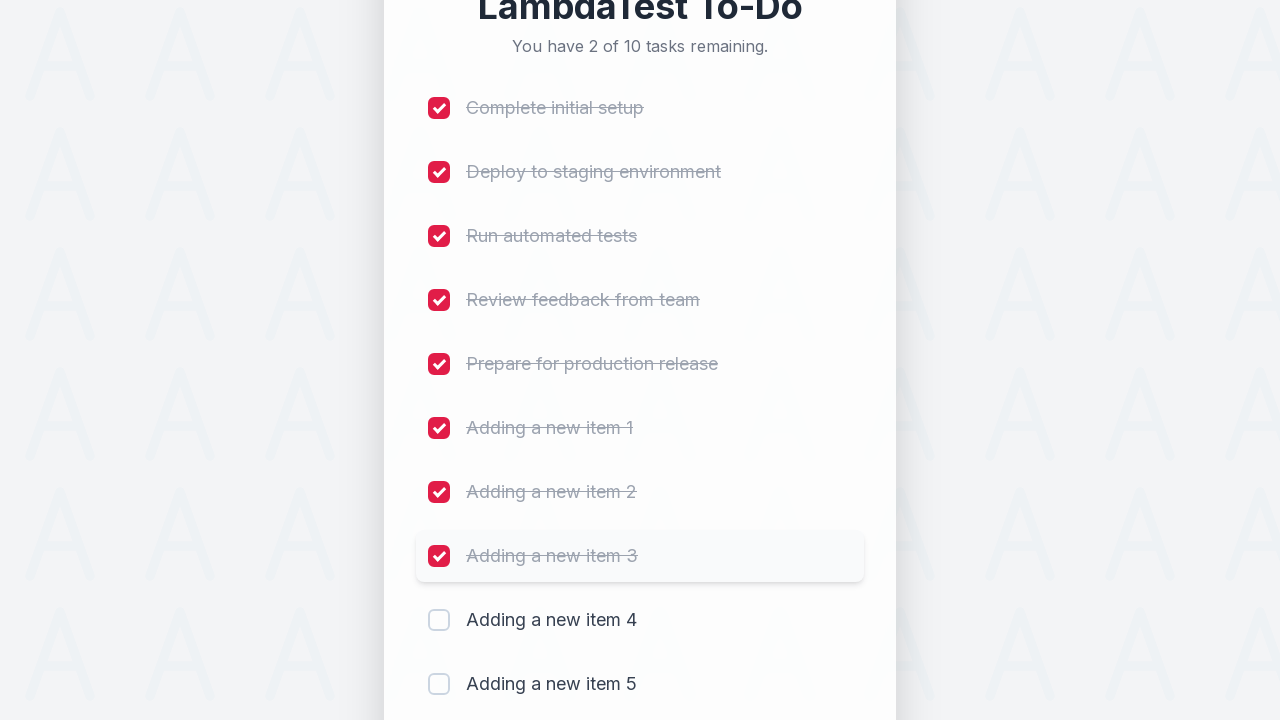

Clicked checkbox for item 9 to mark as completed at (439, 620) on (//input[@type='checkbox'])[9]
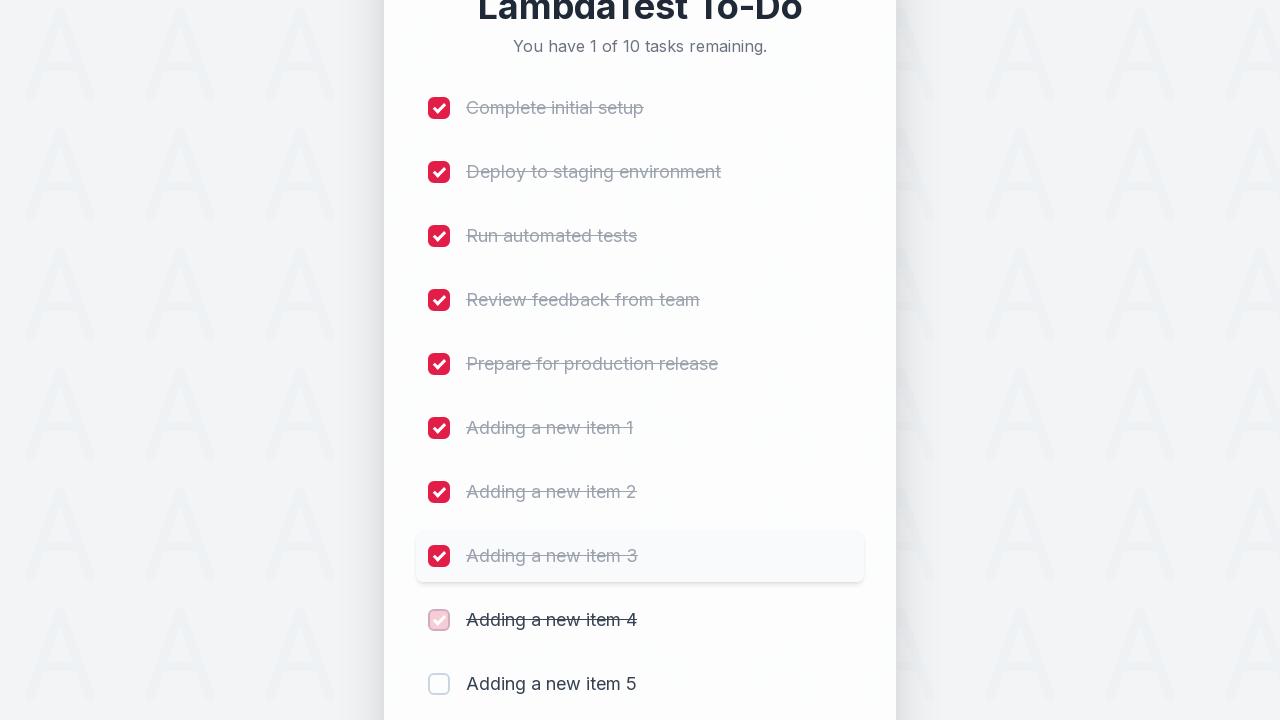

Waited 300ms after marking item 9 as completed
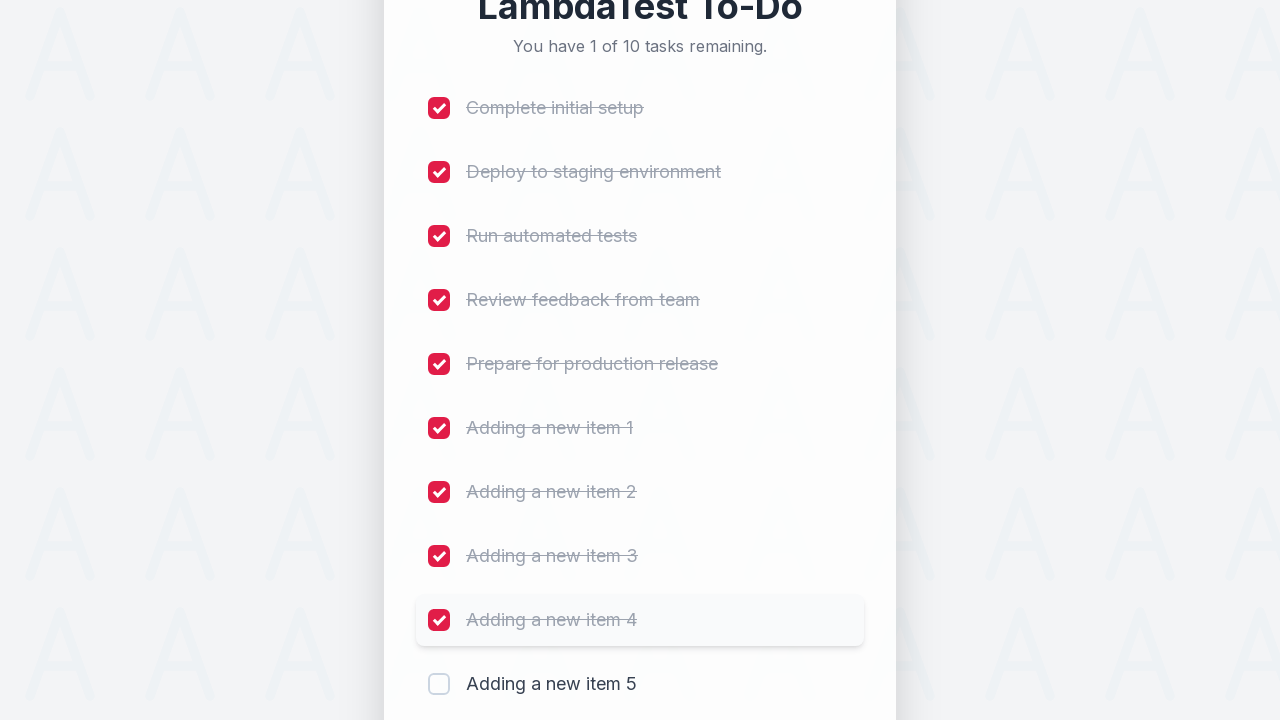

Clicked checkbox for item 10 to mark as completed at (439, 684) on (//input[@type='checkbox'])[10]
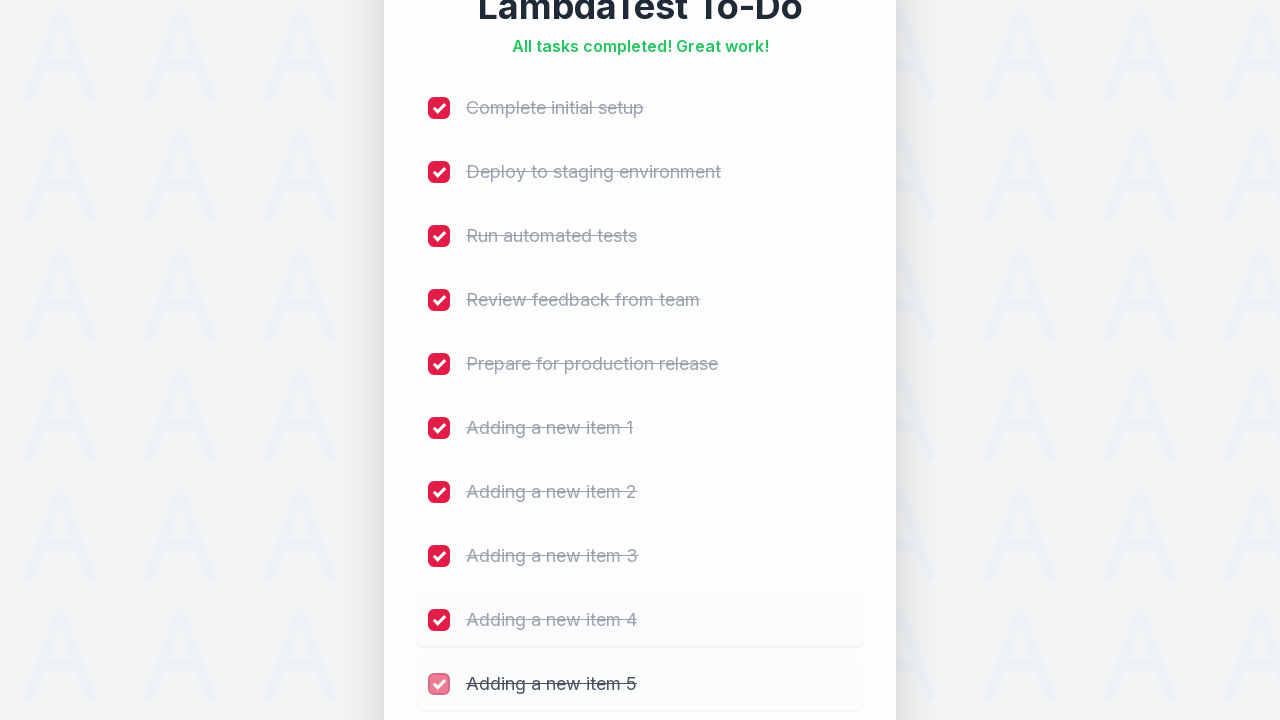

Waited 300ms after marking item 10 as completed
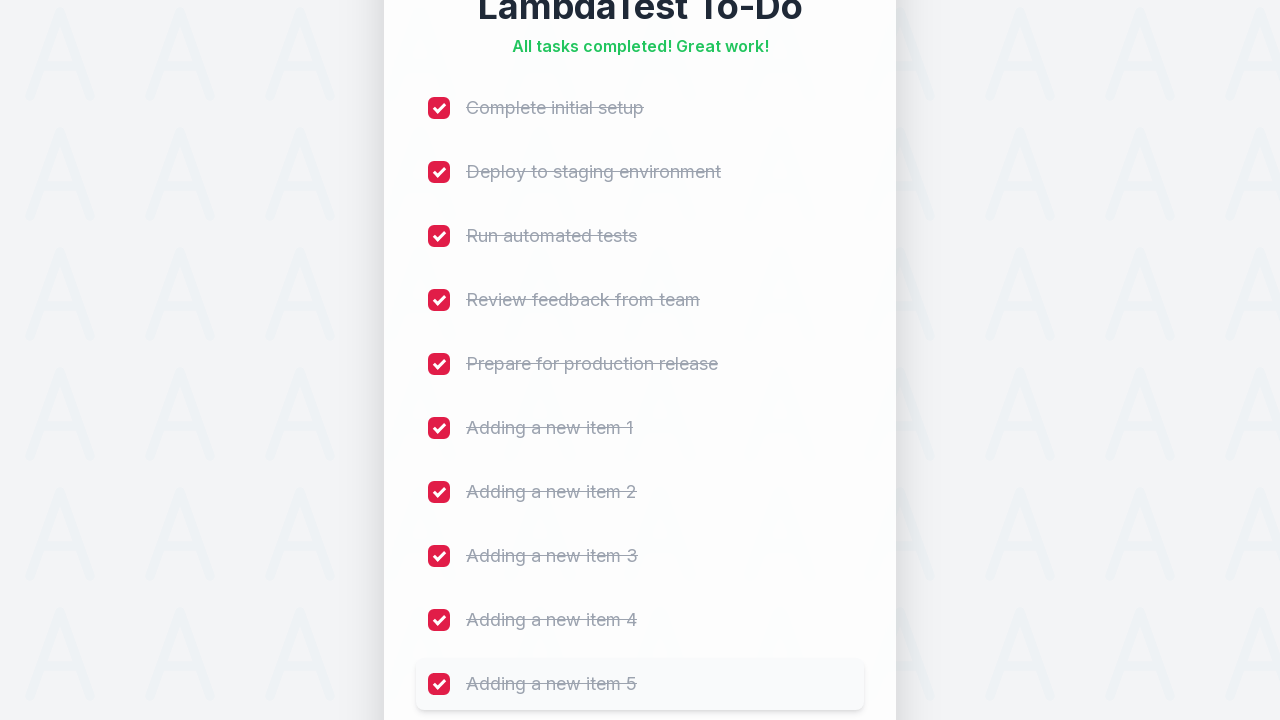

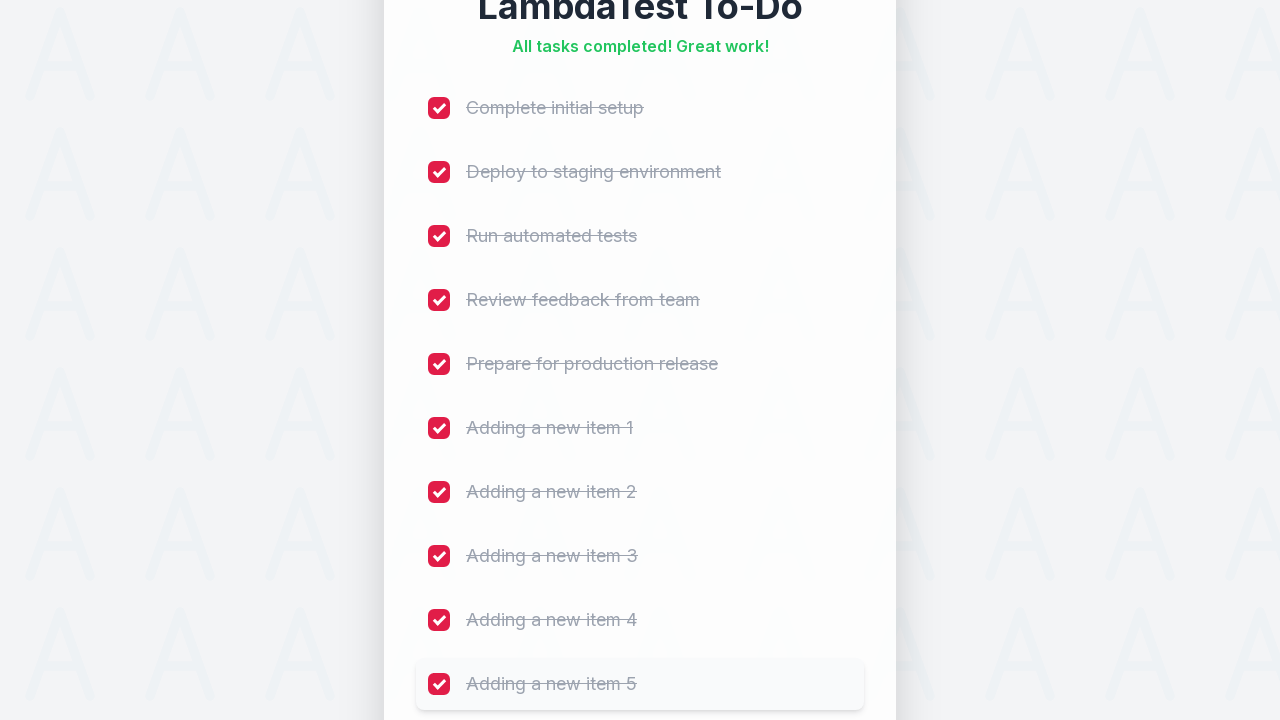